Tests selecting all checkboxes on a form with multiple checkbox fields

Starting URL: https://automationfc.github.io/multiple-fields/

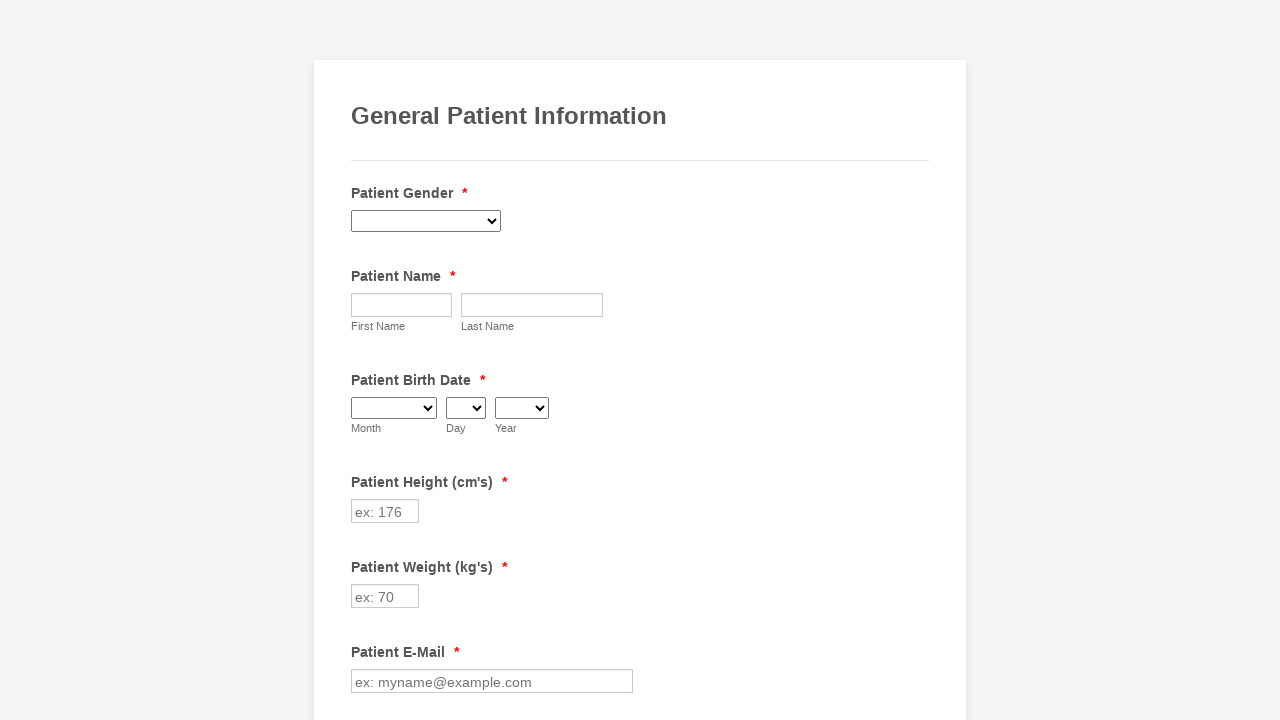

Retrieved all checkboxes from the form
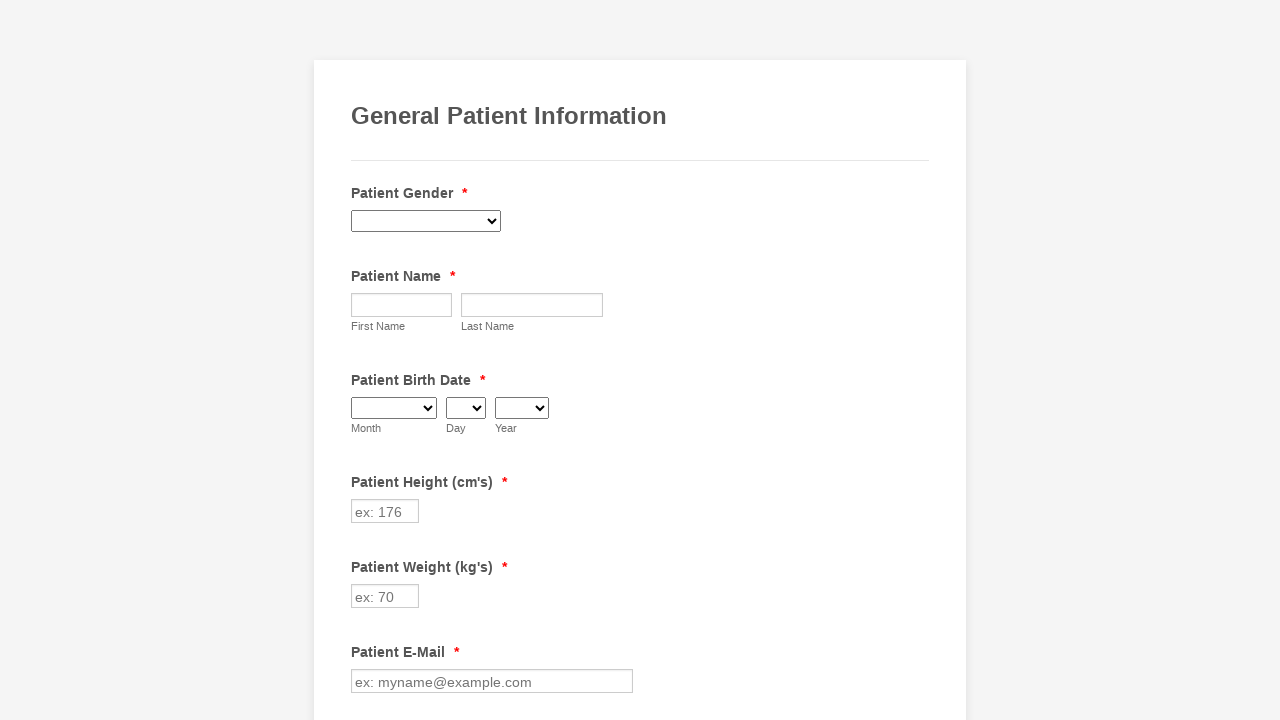

Clicked an unchecked checkbox to select it at (362, 360) on div.form-single-column input.form-checkbox >> nth=0
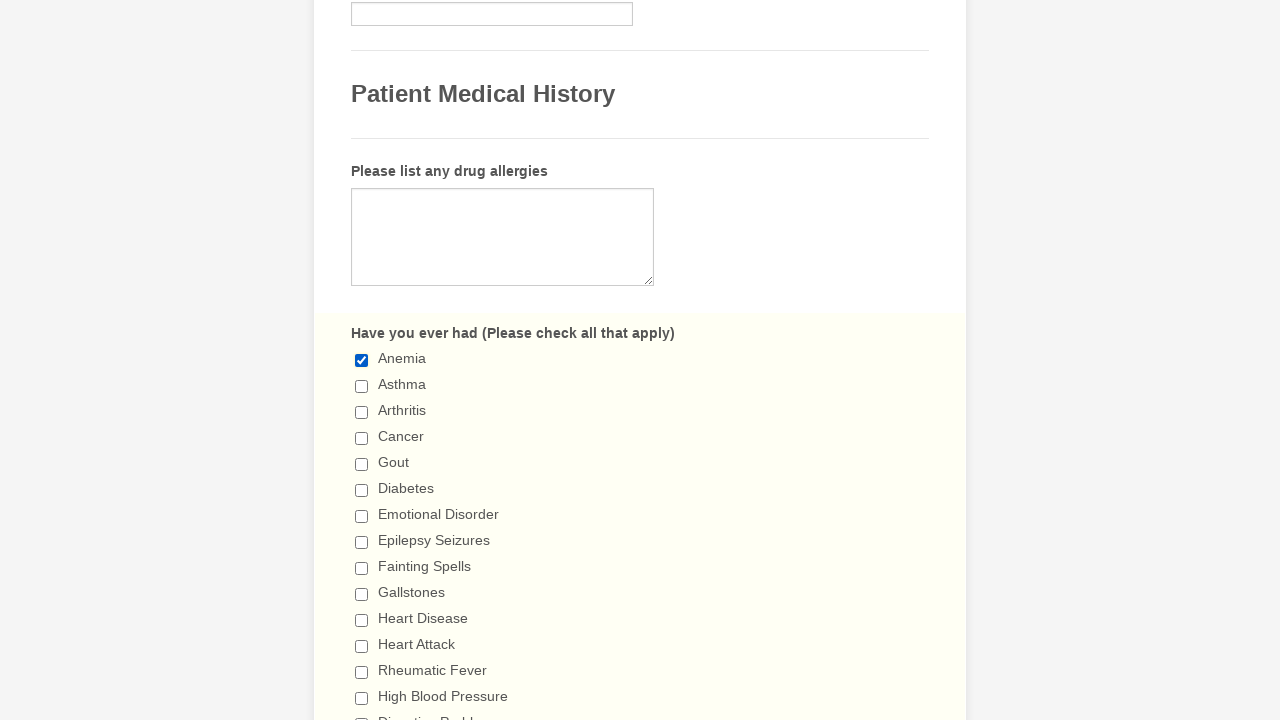

Clicked an unchecked checkbox to select it at (362, 386) on div.form-single-column input.form-checkbox >> nth=1
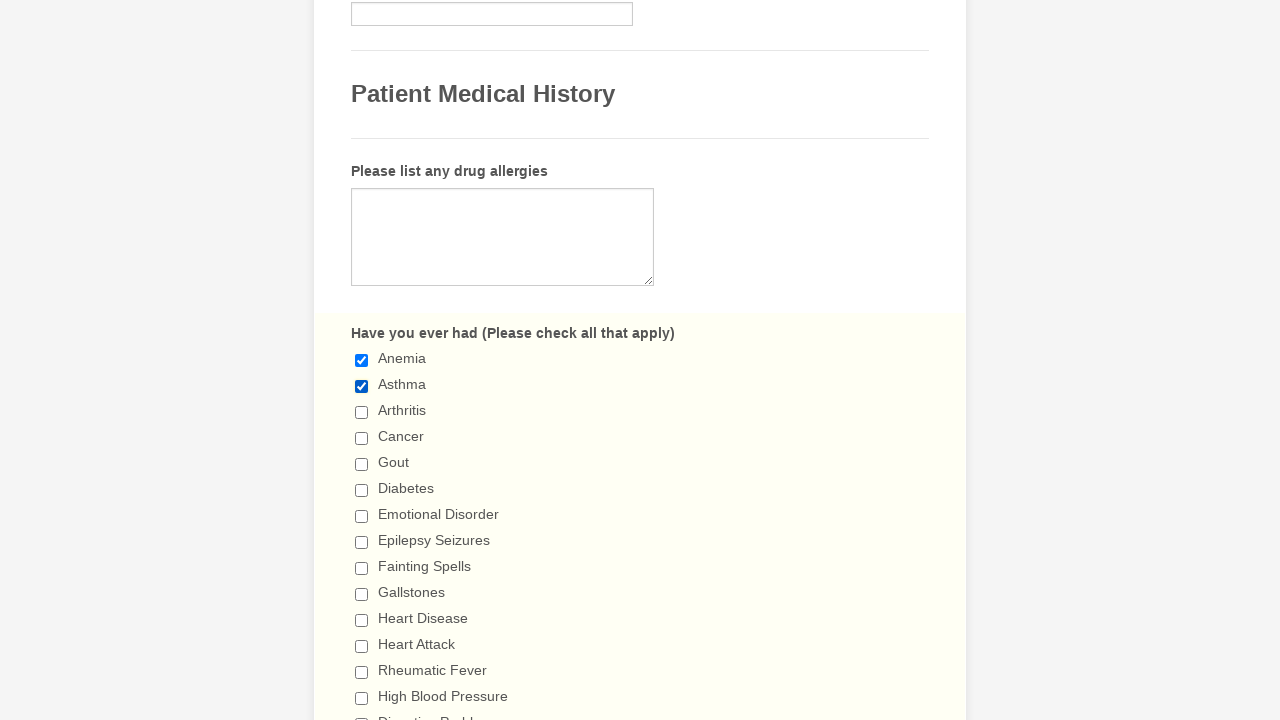

Clicked an unchecked checkbox to select it at (362, 412) on div.form-single-column input.form-checkbox >> nth=2
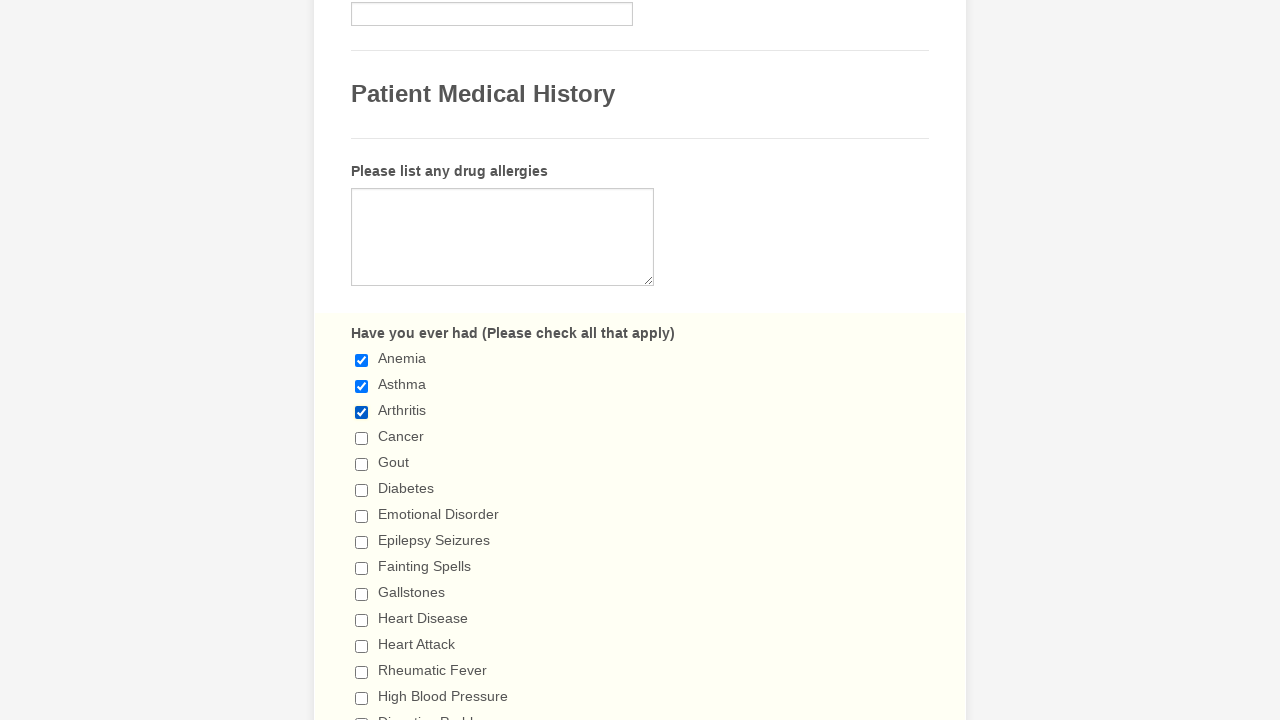

Clicked an unchecked checkbox to select it at (362, 438) on div.form-single-column input.form-checkbox >> nth=3
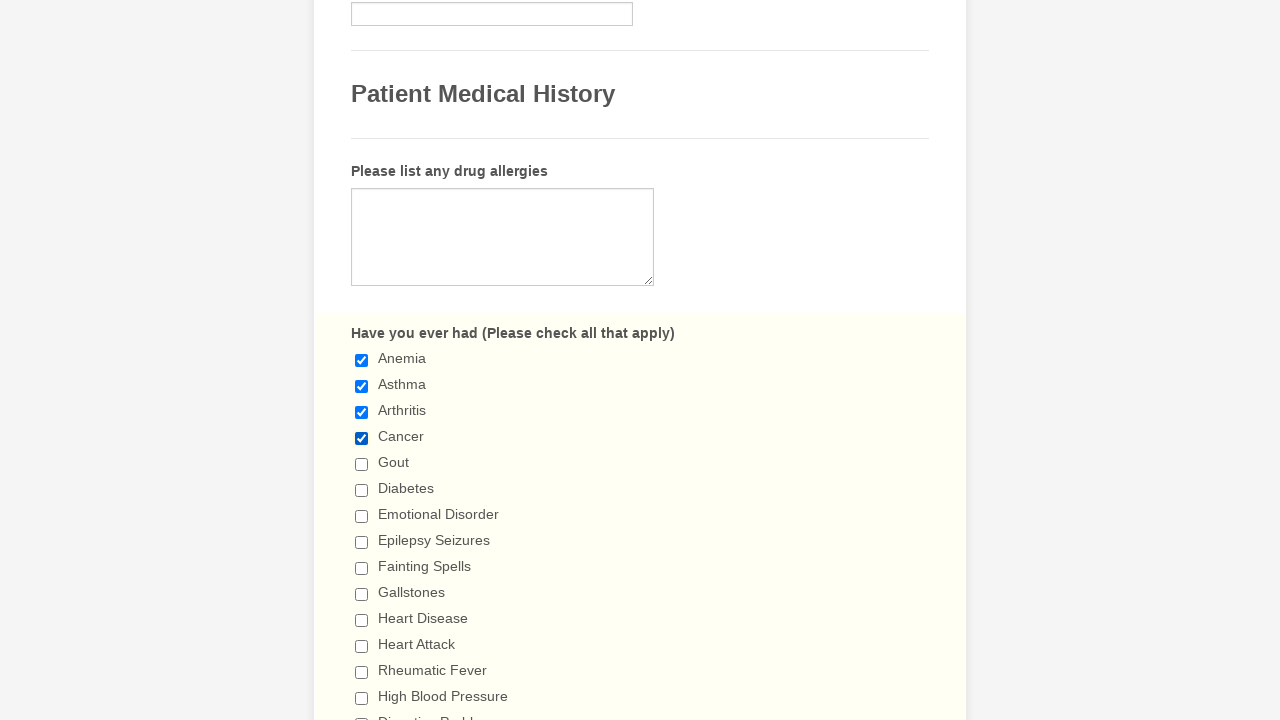

Clicked an unchecked checkbox to select it at (362, 464) on div.form-single-column input.form-checkbox >> nth=4
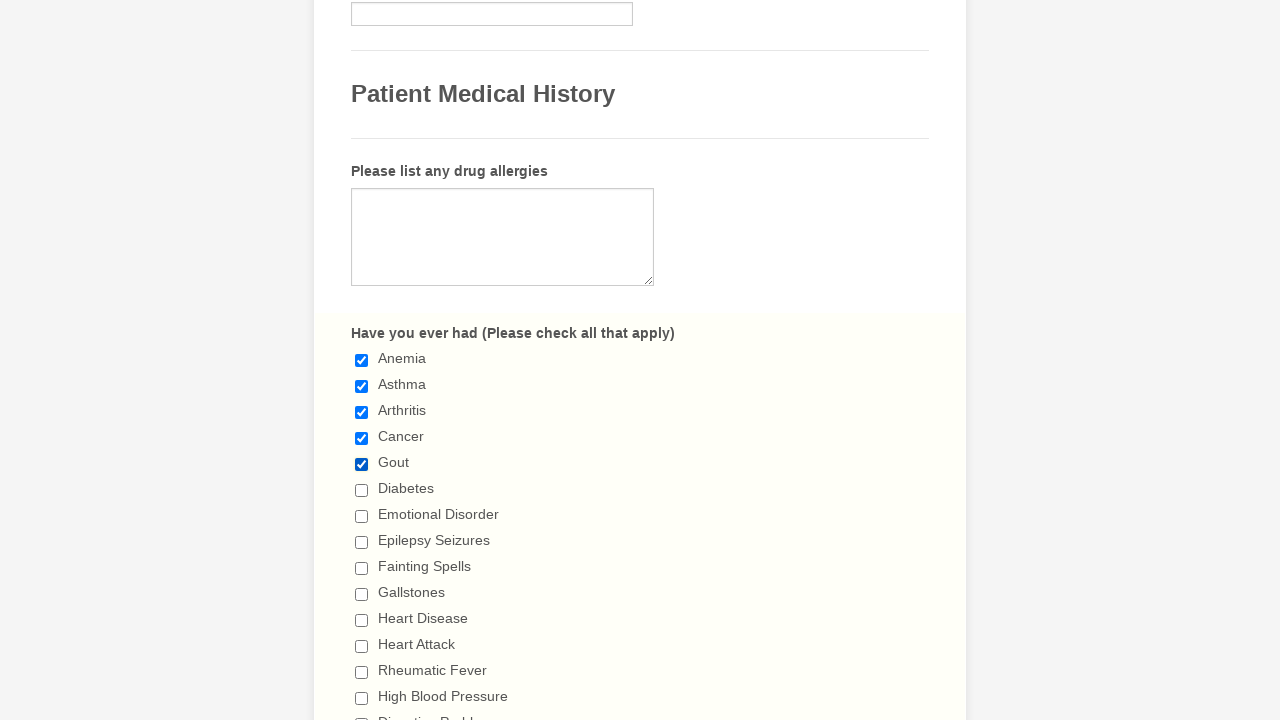

Clicked an unchecked checkbox to select it at (362, 490) on div.form-single-column input.form-checkbox >> nth=5
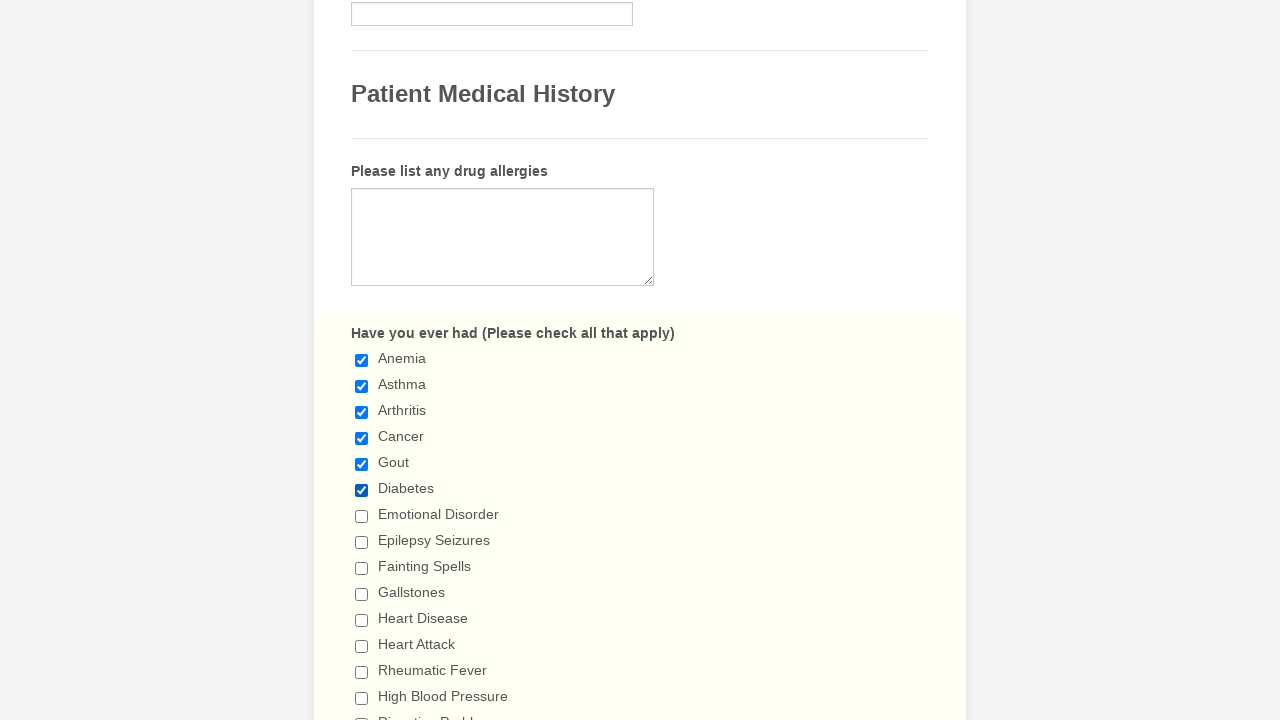

Clicked an unchecked checkbox to select it at (362, 516) on div.form-single-column input.form-checkbox >> nth=6
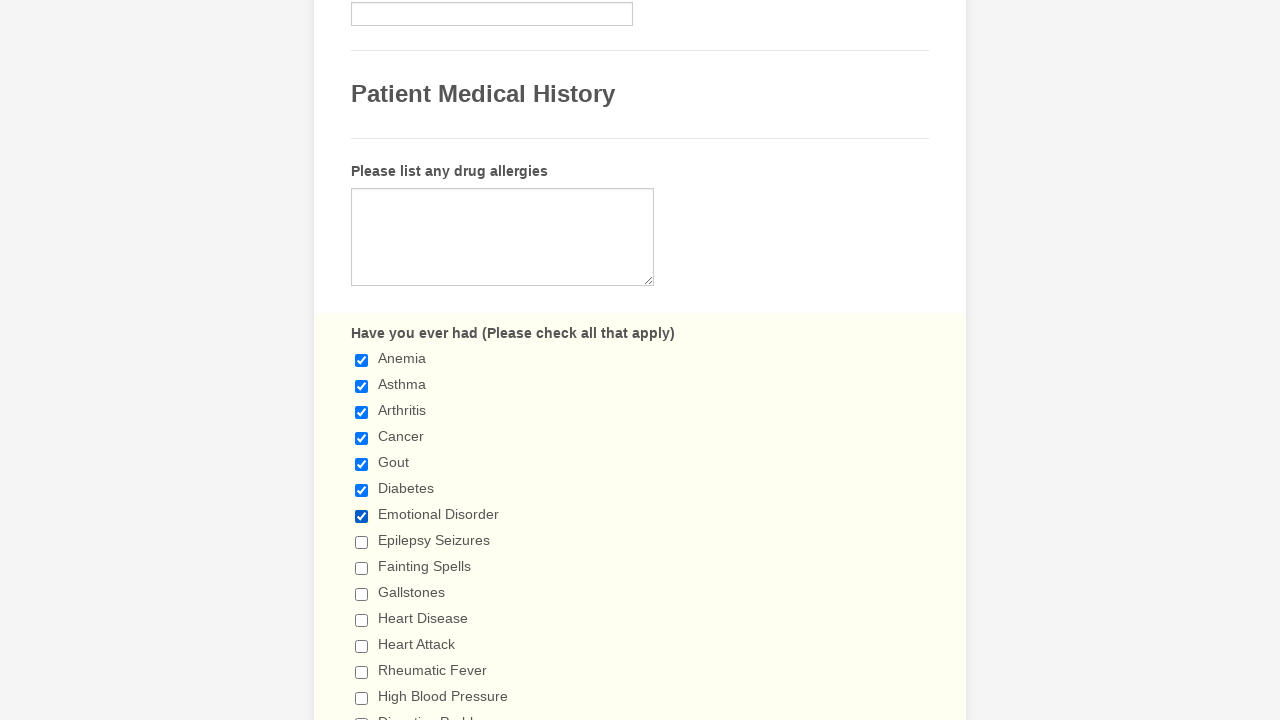

Clicked an unchecked checkbox to select it at (362, 542) on div.form-single-column input.form-checkbox >> nth=7
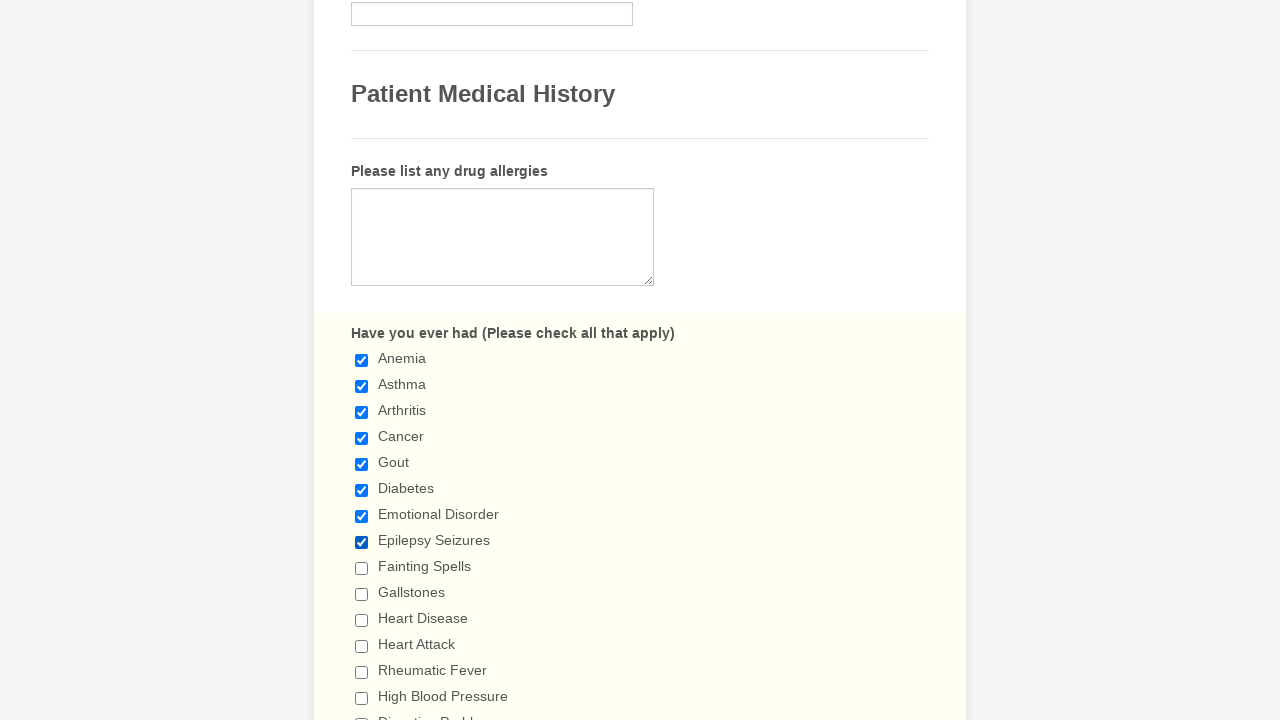

Clicked an unchecked checkbox to select it at (362, 568) on div.form-single-column input.form-checkbox >> nth=8
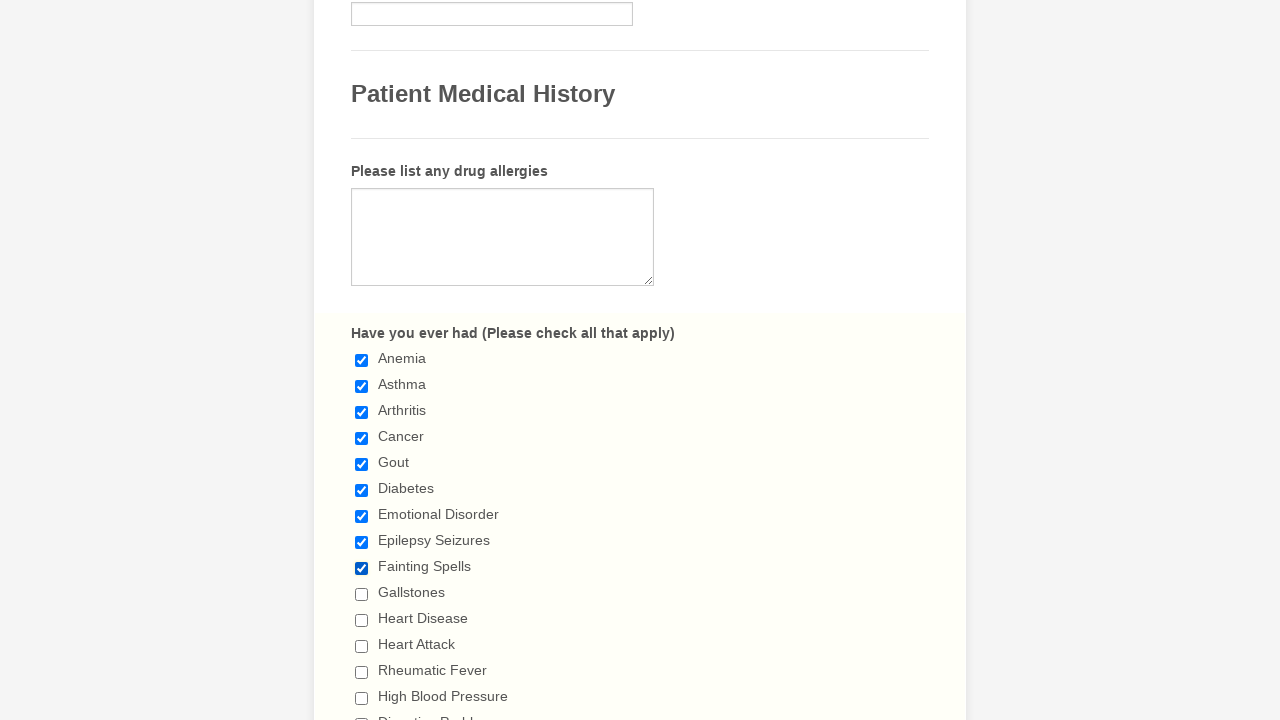

Clicked an unchecked checkbox to select it at (362, 594) on div.form-single-column input.form-checkbox >> nth=9
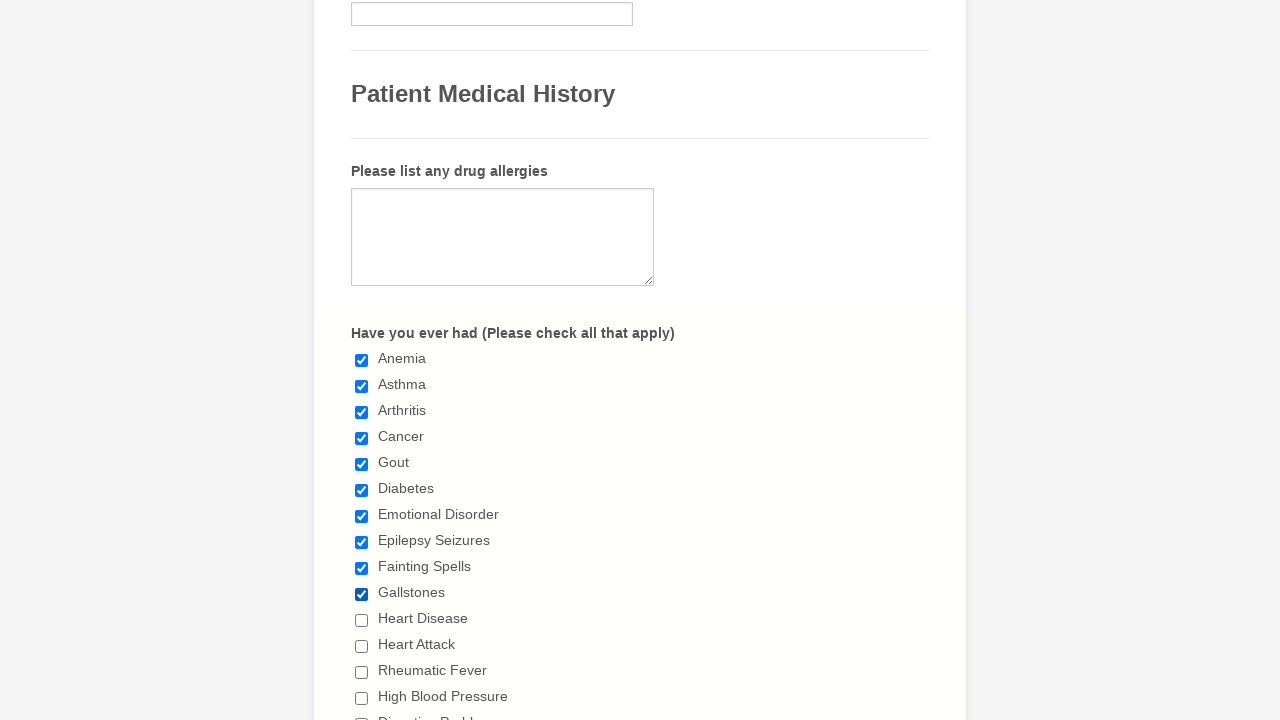

Clicked an unchecked checkbox to select it at (362, 620) on div.form-single-column input.form-checkbox >> nth=10
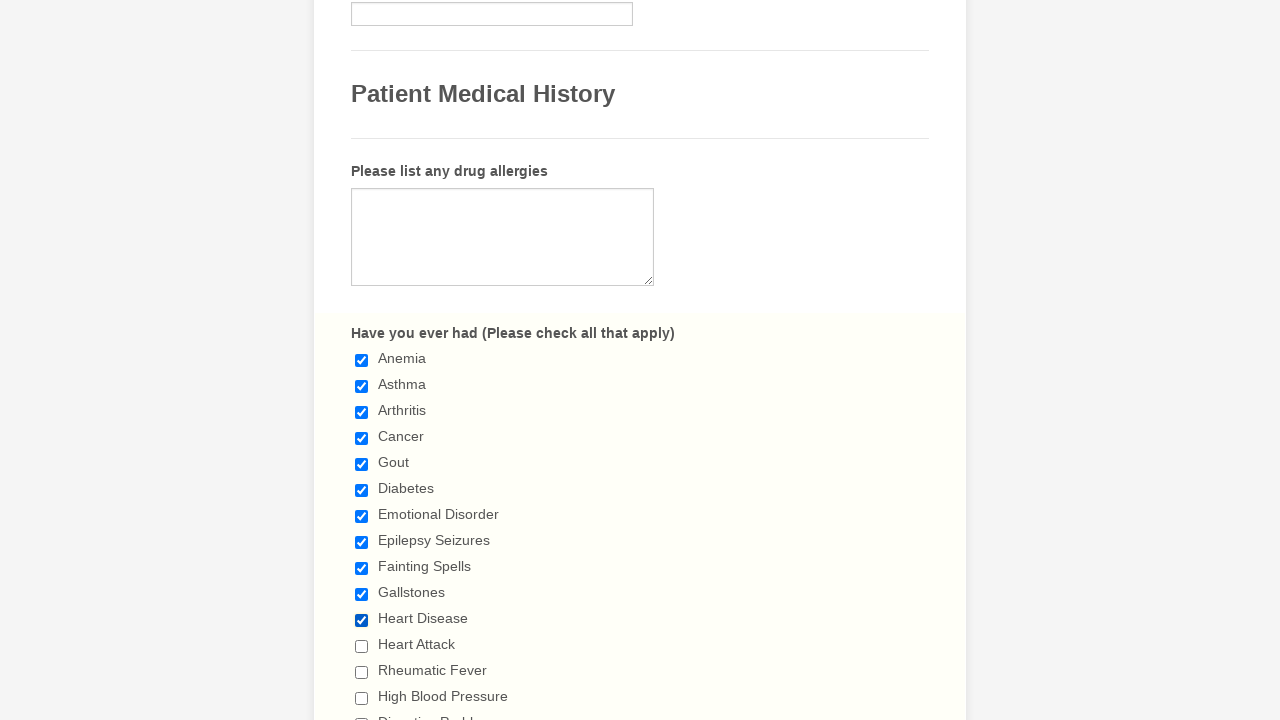

Clicked an unchecked checkbox to select it at (362, 646) on div.form-single-column input.form-checkbox >> nth=11
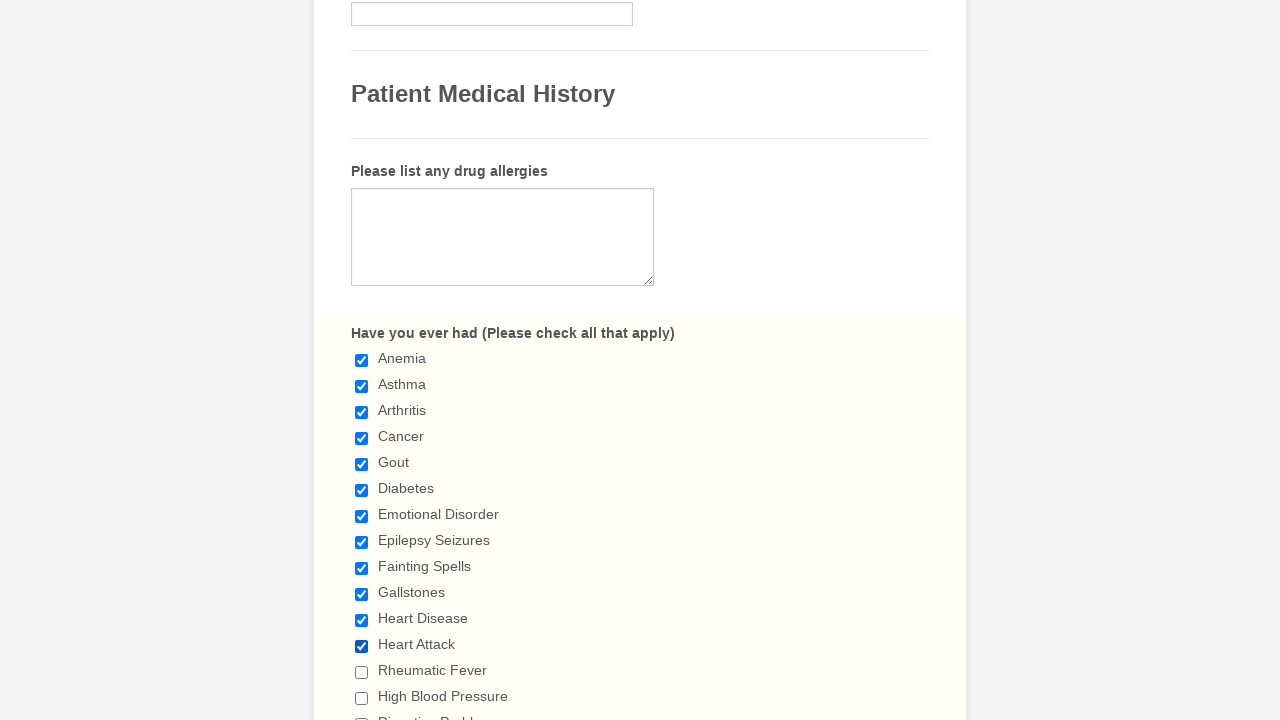

Clicked an unchecked checkbox to select it at (362, 672) on div.form-single-column input.form-checkbox >> nth=12
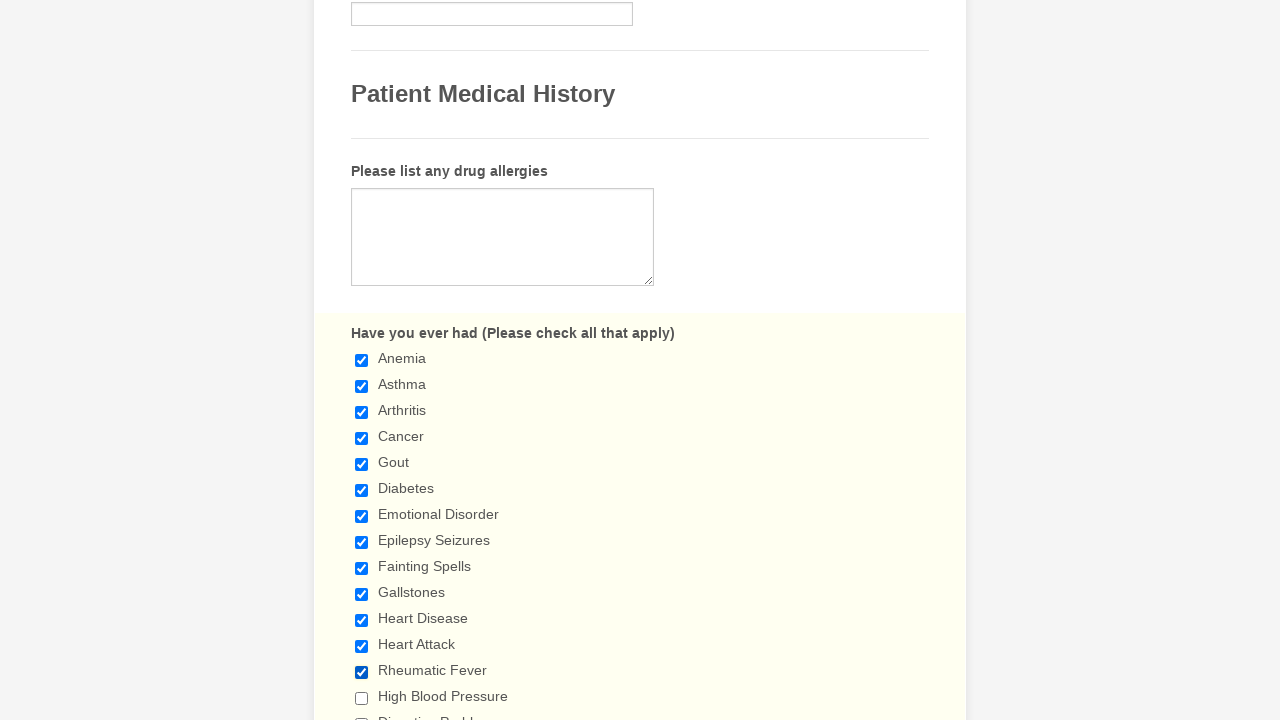

Clicked an unchecked checkbox to select it at (362, 698) on div.form-single-column input.form-checkbox >> nth=13
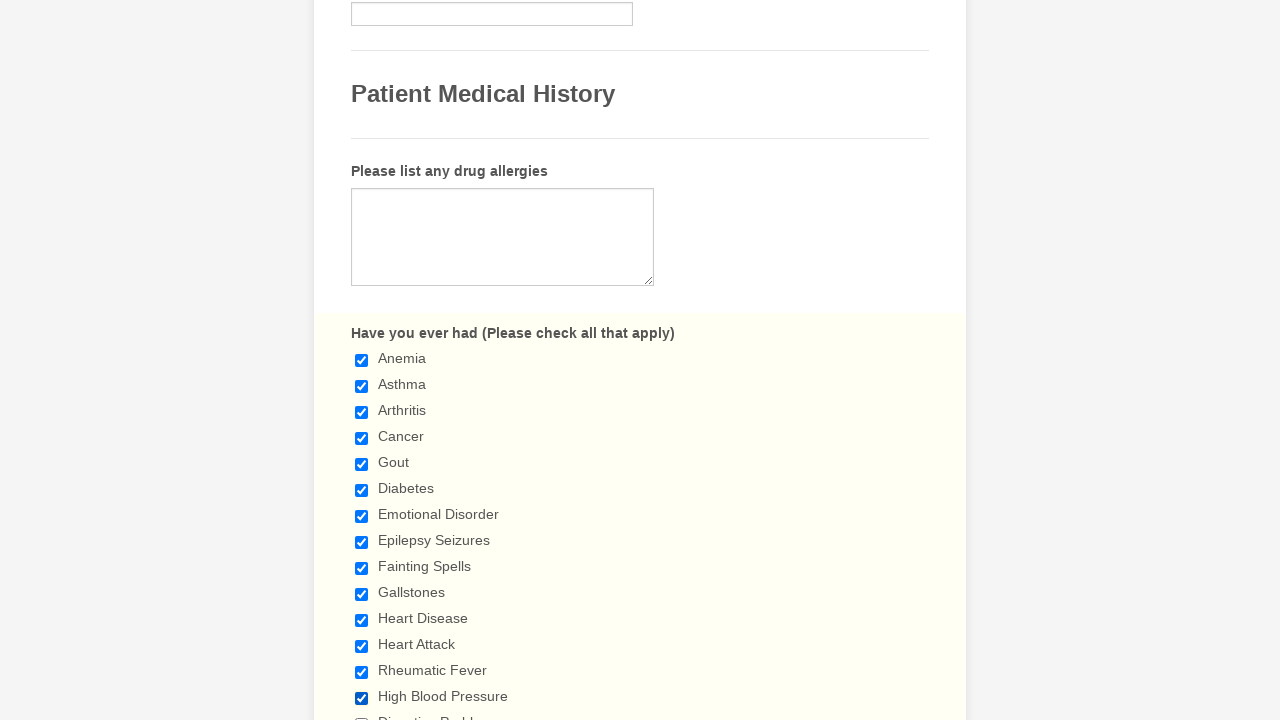

Clicked an unchecked checkbox to select it at (362, 714) on div.form-single-column input.form-checkbox >> nth=14
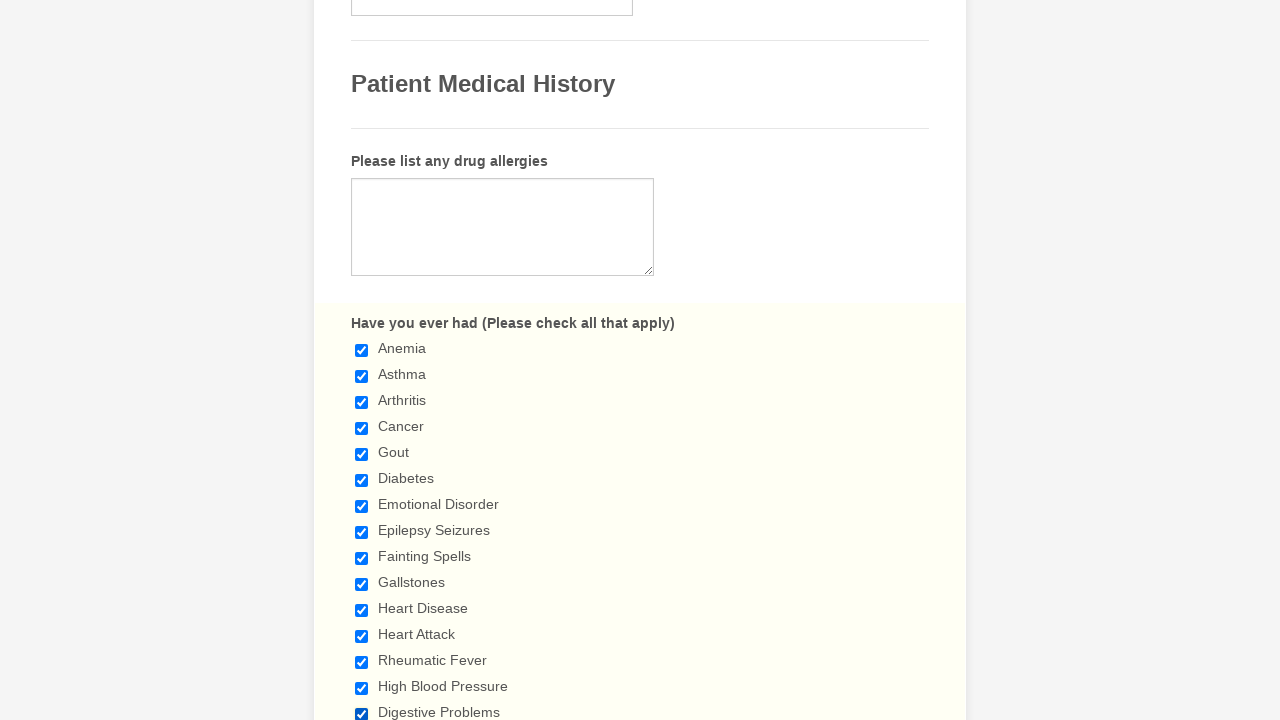

Clicked an unchecked checkbox to select it at (362, 360) on div.form-single-column input.form-checkbox >> nth=15
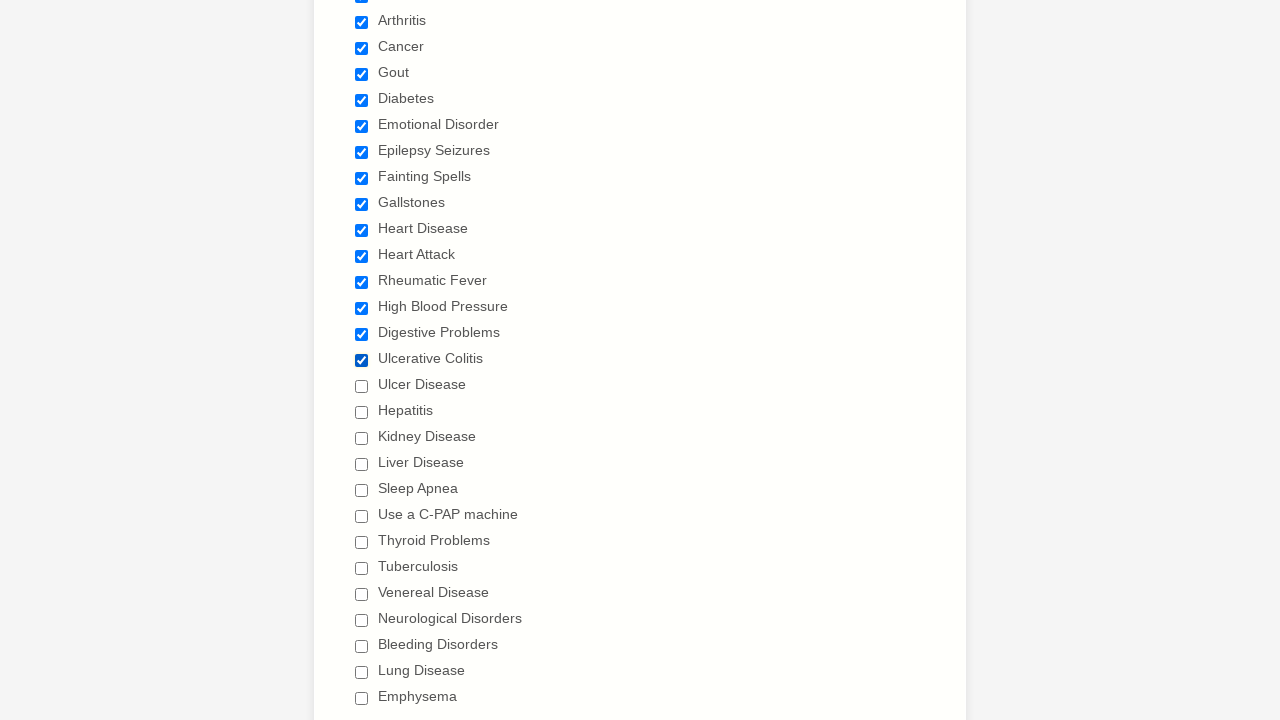

Clicked an unchecked checkbox to select it at (362, 386) on div.form-single-column input.form-checkbox >> nth=16
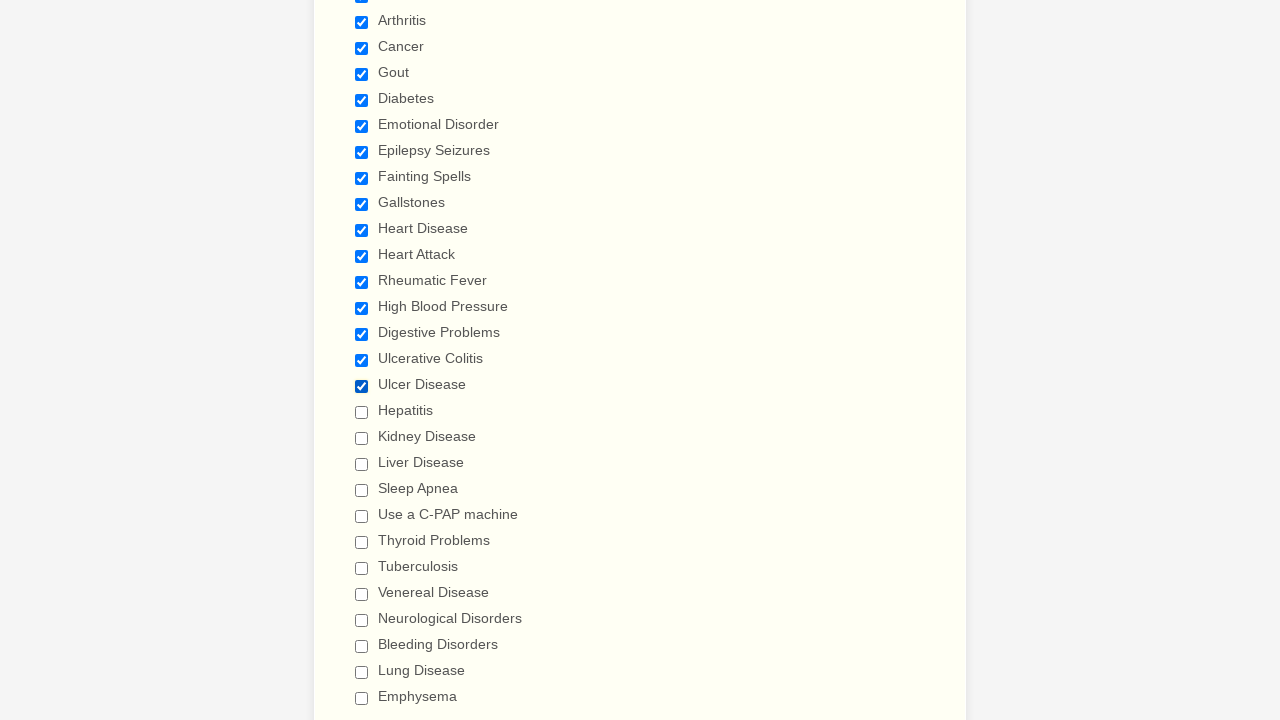

Clicked an unchecked checkbox to select it at (362, 412) on div.form-single-column input.form-checkbox >> nth=17
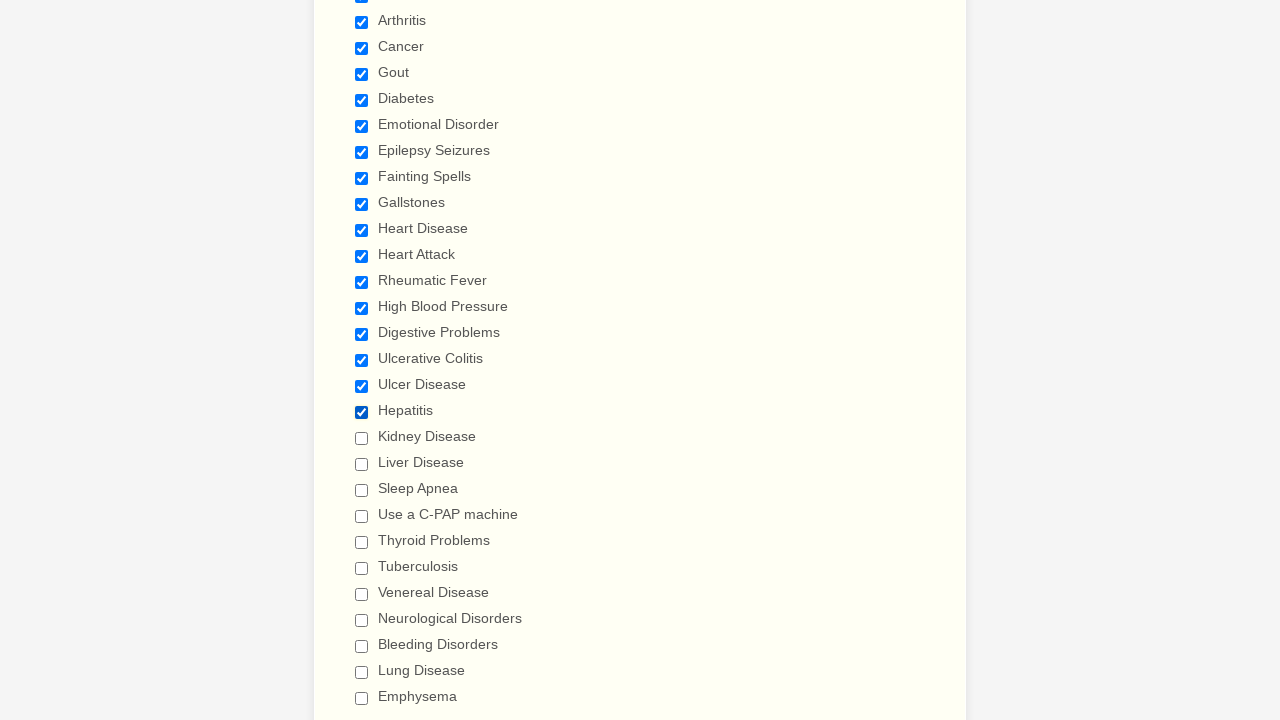

Clicked an unchecked checkbox to select it at (362, 438) on div.form-single-column input.form-checkbox >> nth=18
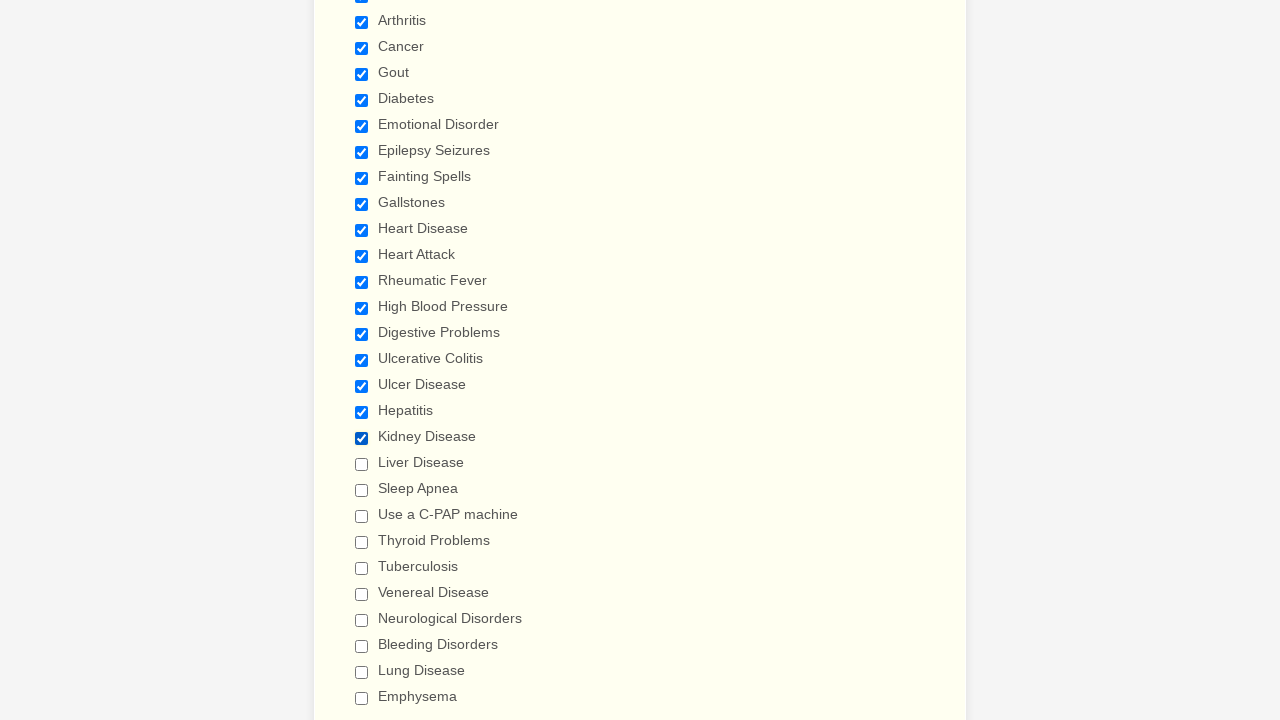

Clicked an unchecked checkbox to select it at (362, 464) on div.form-single-column input.form-checkbox >> nth=19
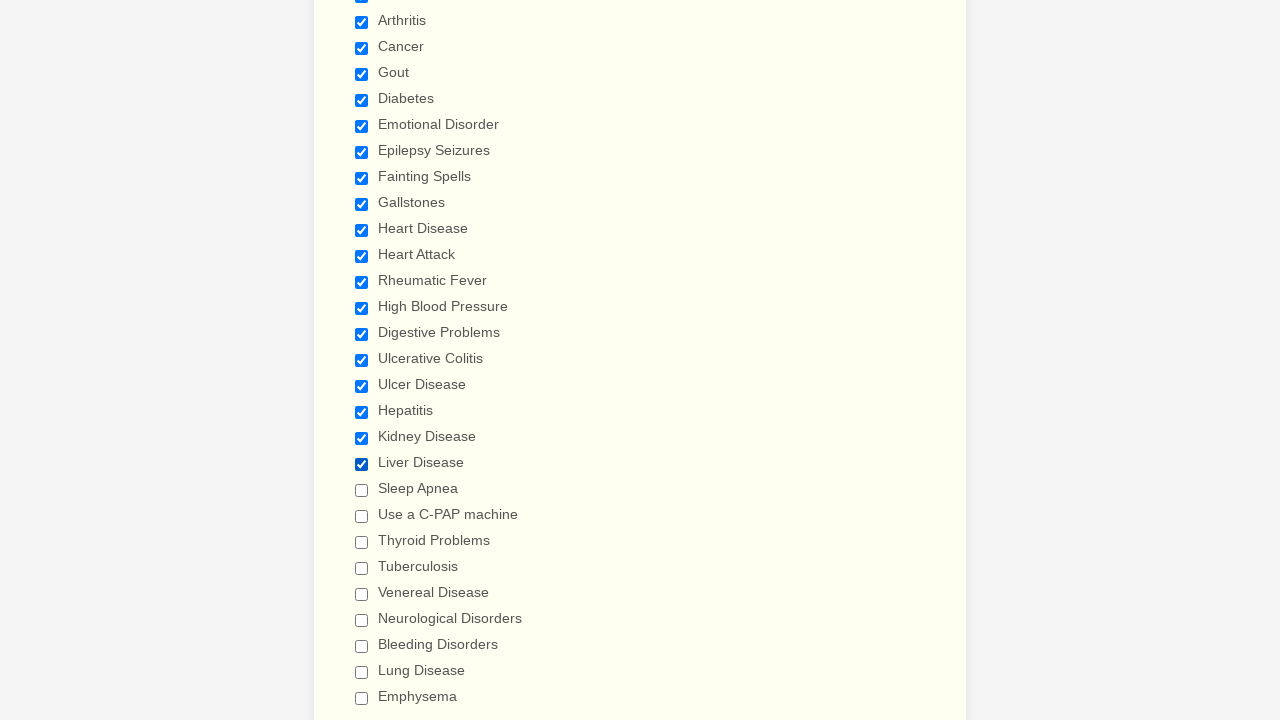

Clicked an unchecked checkbox to select it at (362, 490) on div.form-single-column input.form-checkbox >> nth=20
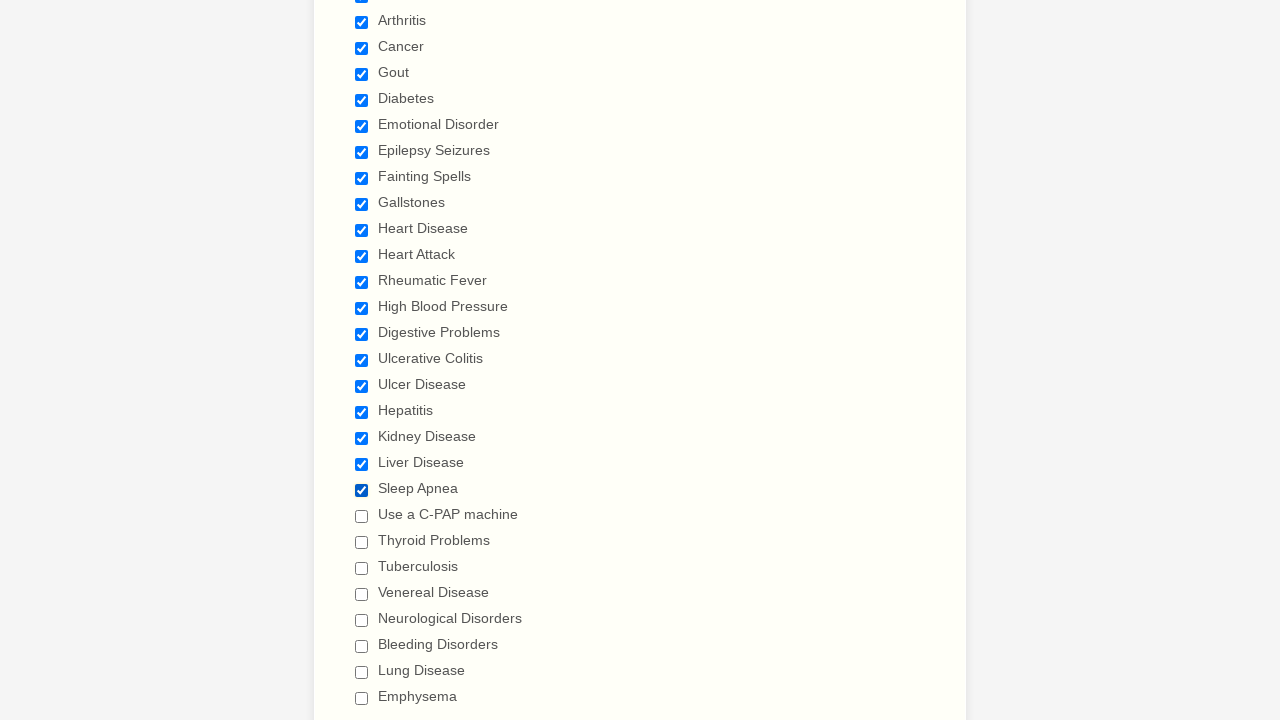

Clicked an unchecked checkbox to select it at (362, 516) on div.form-single-column input.form-checkbox >> nth=21
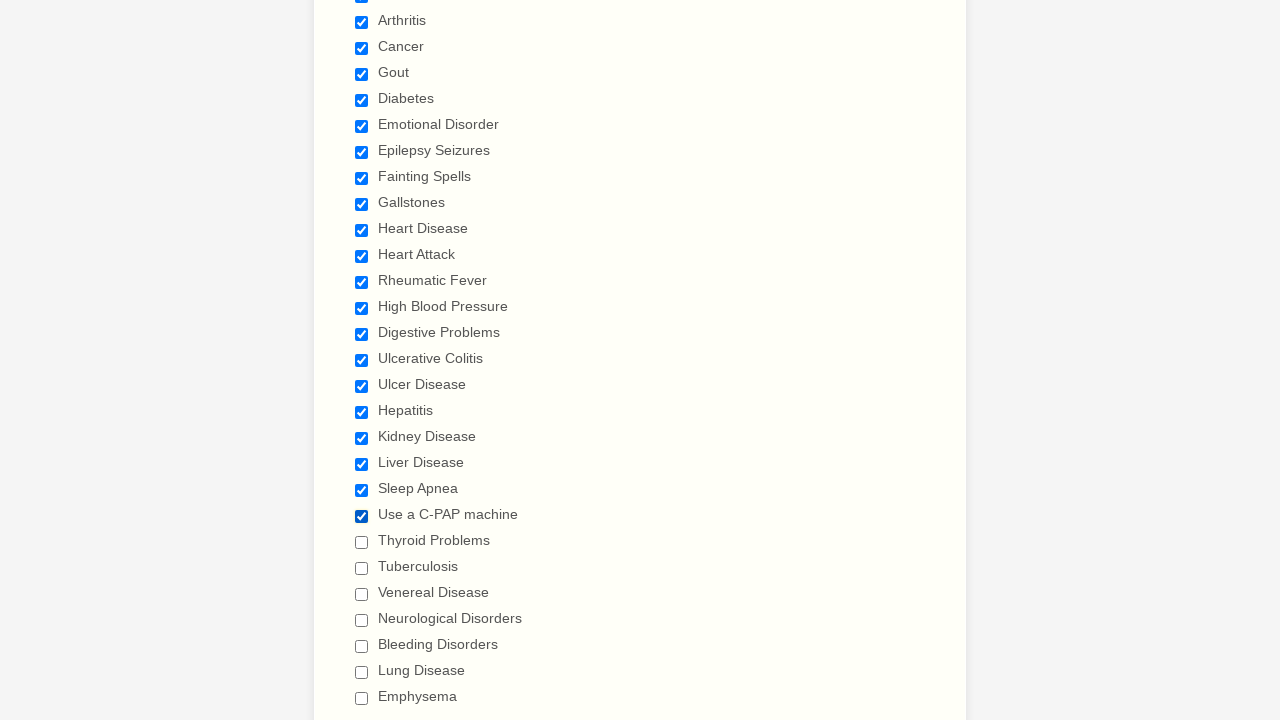

Clicked an unchecked checkbox to select it at (362, 542) on div.form-single-column input.form-checkbox >> nth=22
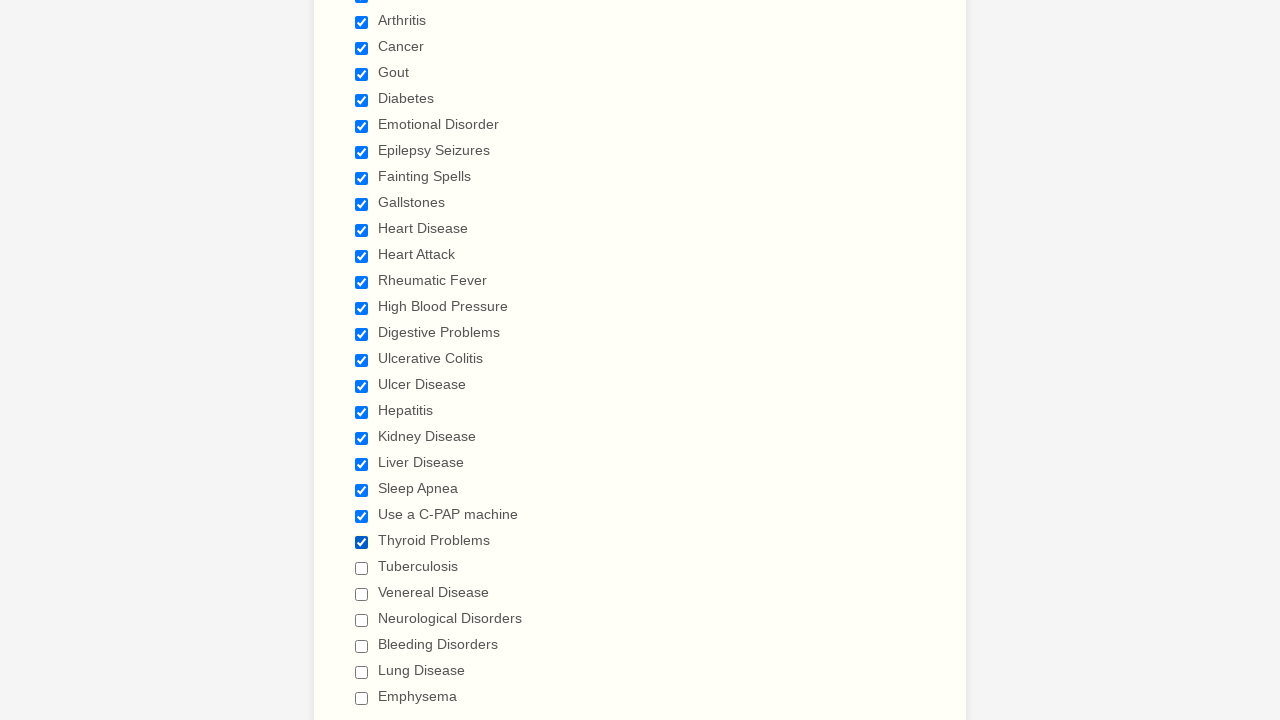

Clicked an unchecked checkbox to select it at (362, 568) on div.form-single-column input.form-checkbox >> nth=23
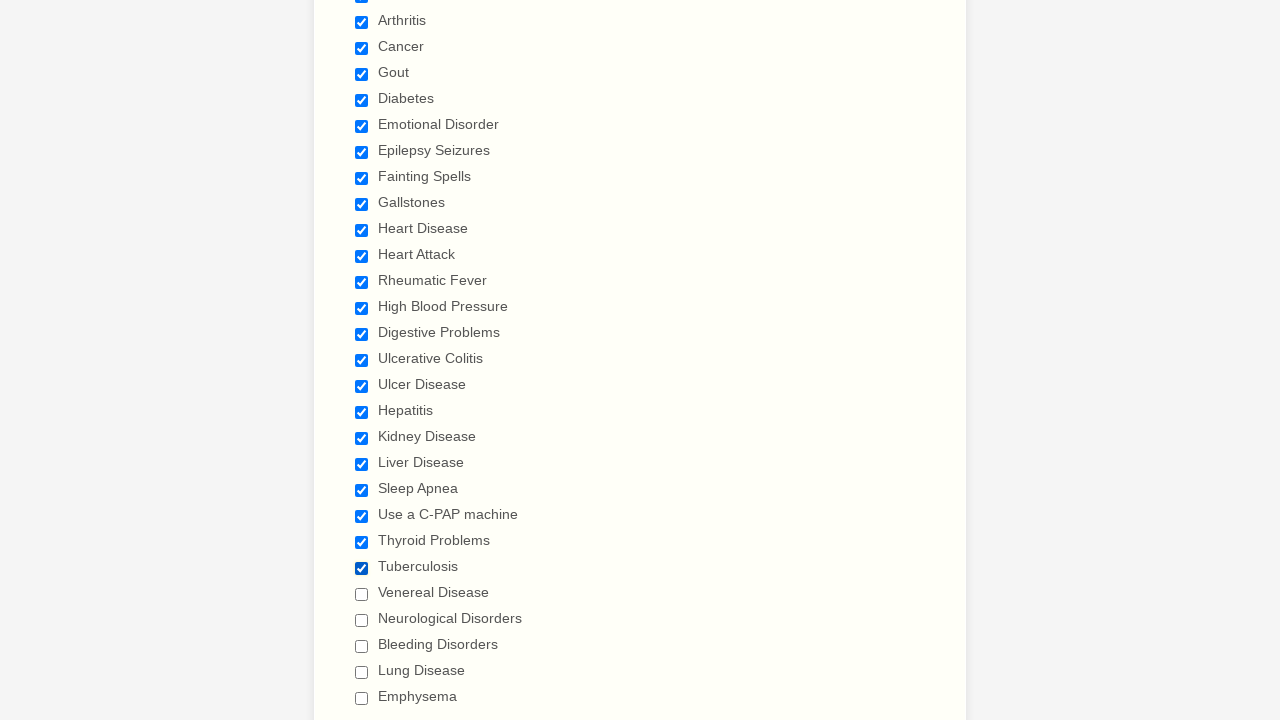

Clicked an unchecked checkbox to select it at (362, 594) on div.form-single-column input.form-checkbox >> nth=24
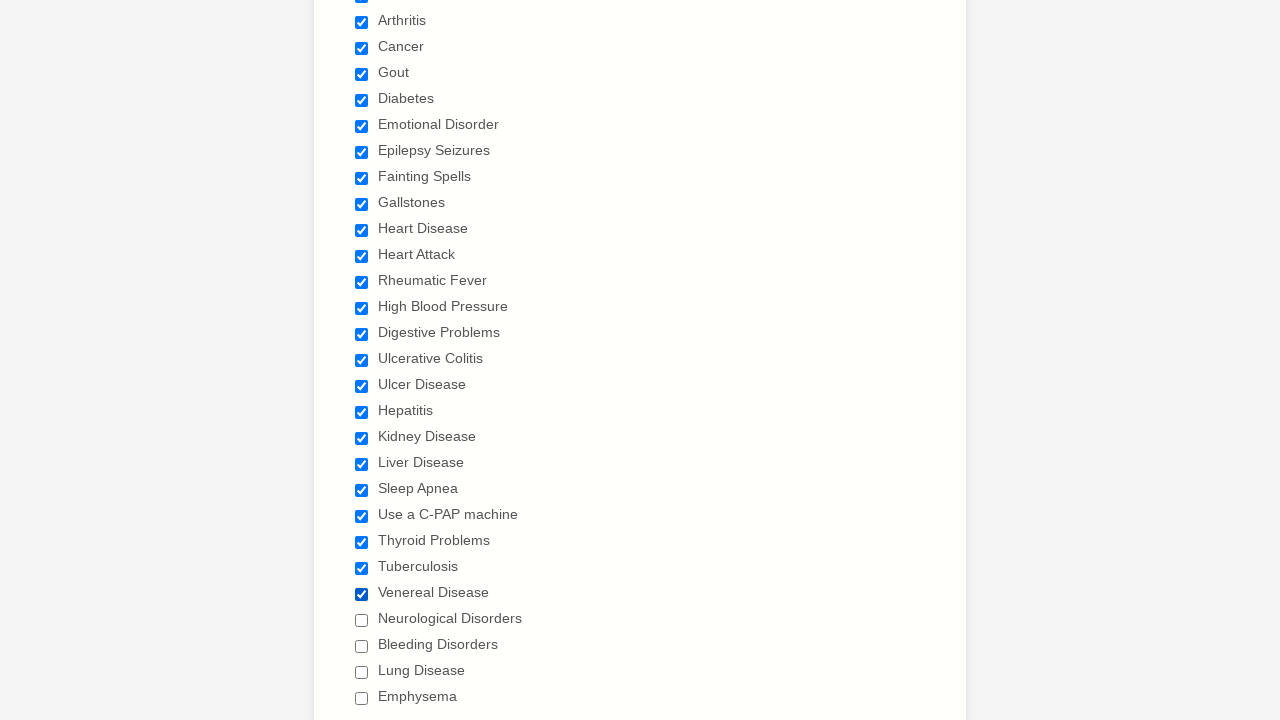

Clicked an unchecked checkbox to select it at (362, 620) on div.form-single-column input.form-checkbox >> nth=25
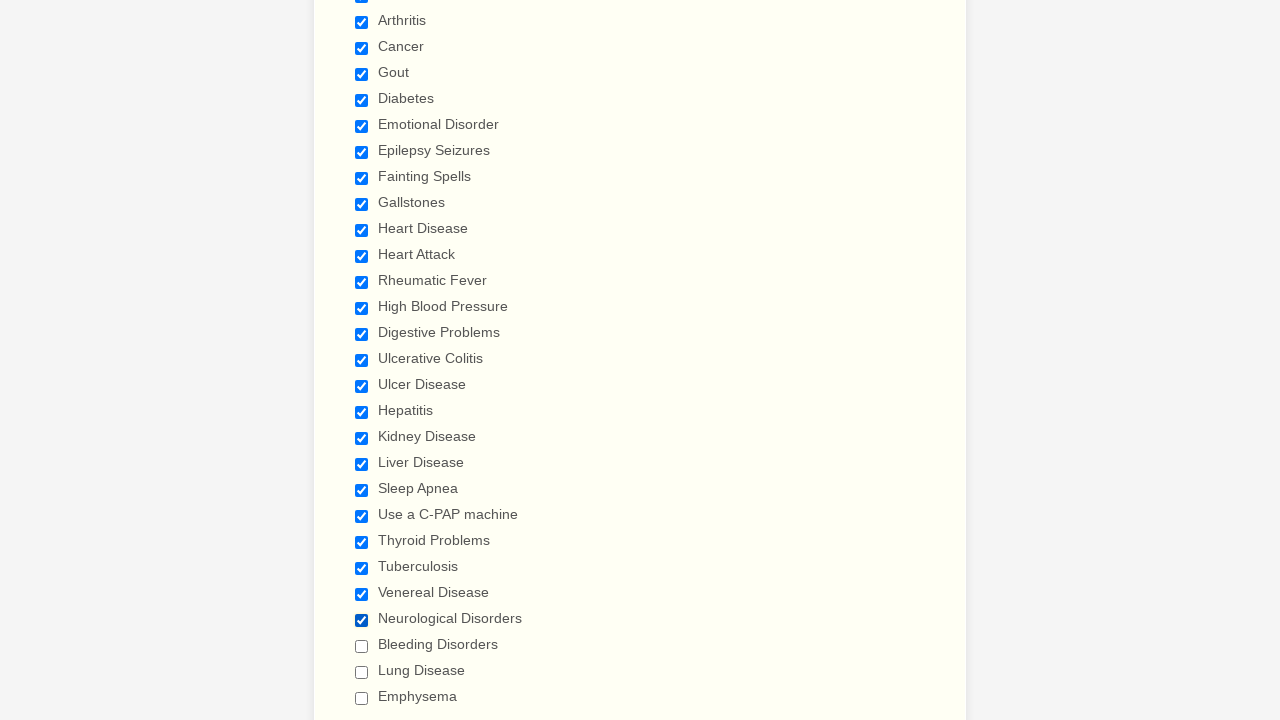

Clicked an unchecked checkbox to select it at (362, 646) on div.form-single-column input.form-checkbox >> nth=26
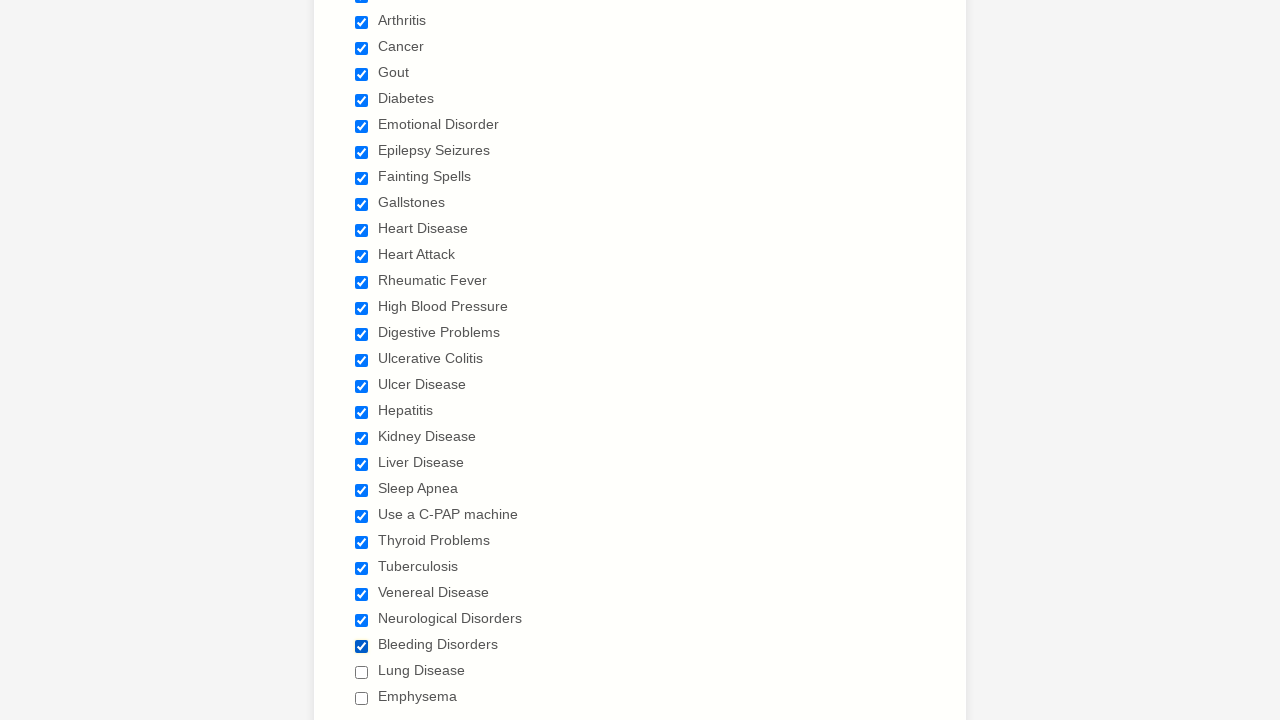

Clicked an unchecked checkbox to select it at (362, 672) on div.form-single-column input.form-checkbox >> nth=27
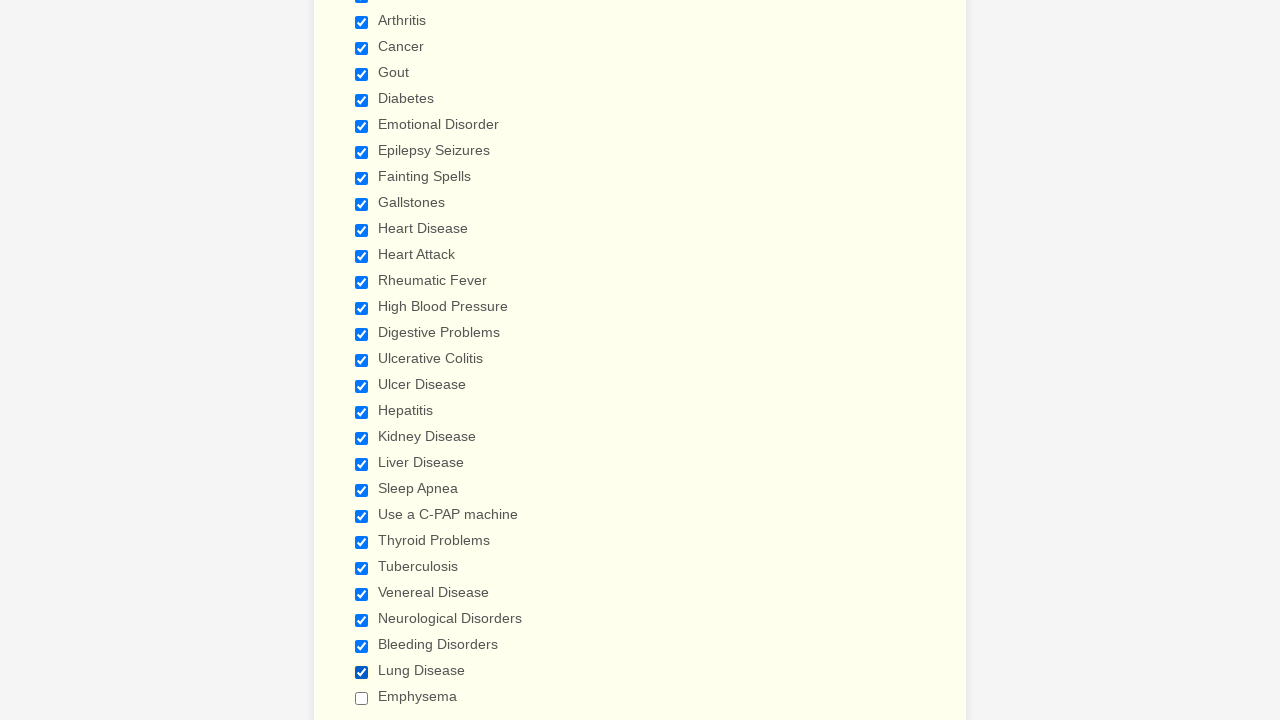

Clicked an unchecked checkbox to select it at (362, 698) on div.form-single-column input.form-checkbox >> nth=28
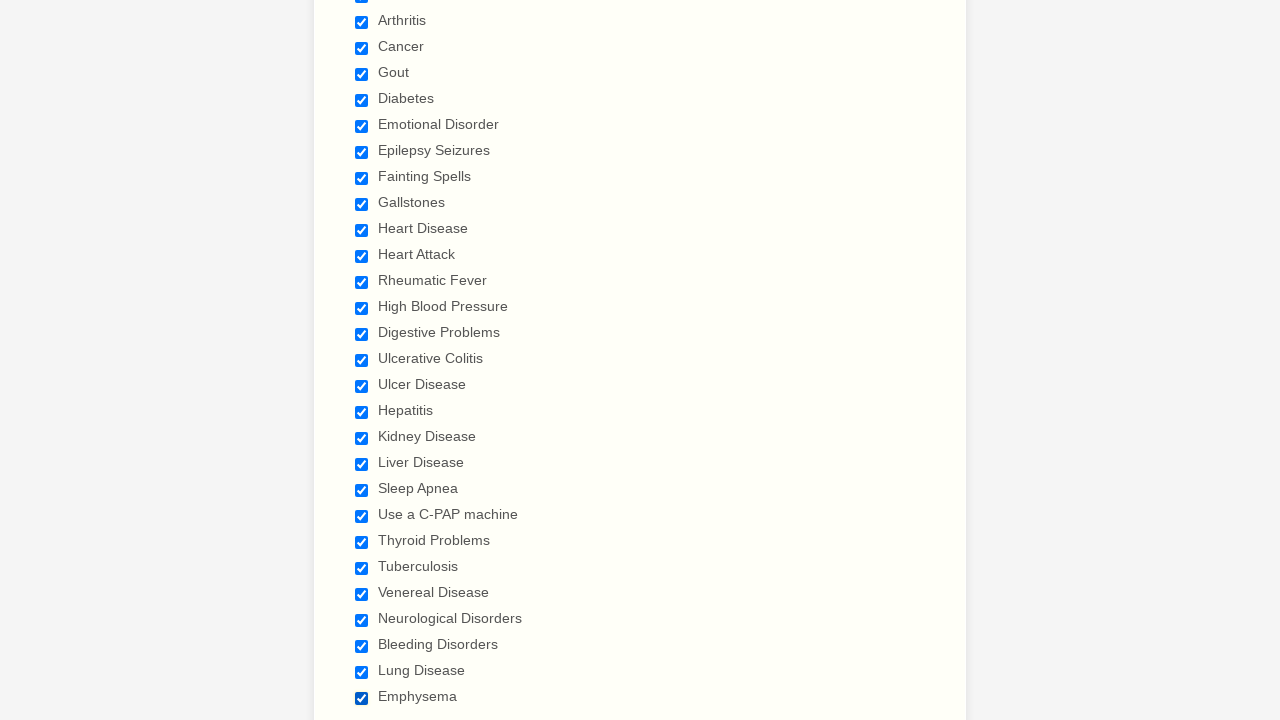

Verified that a checkbox is selected
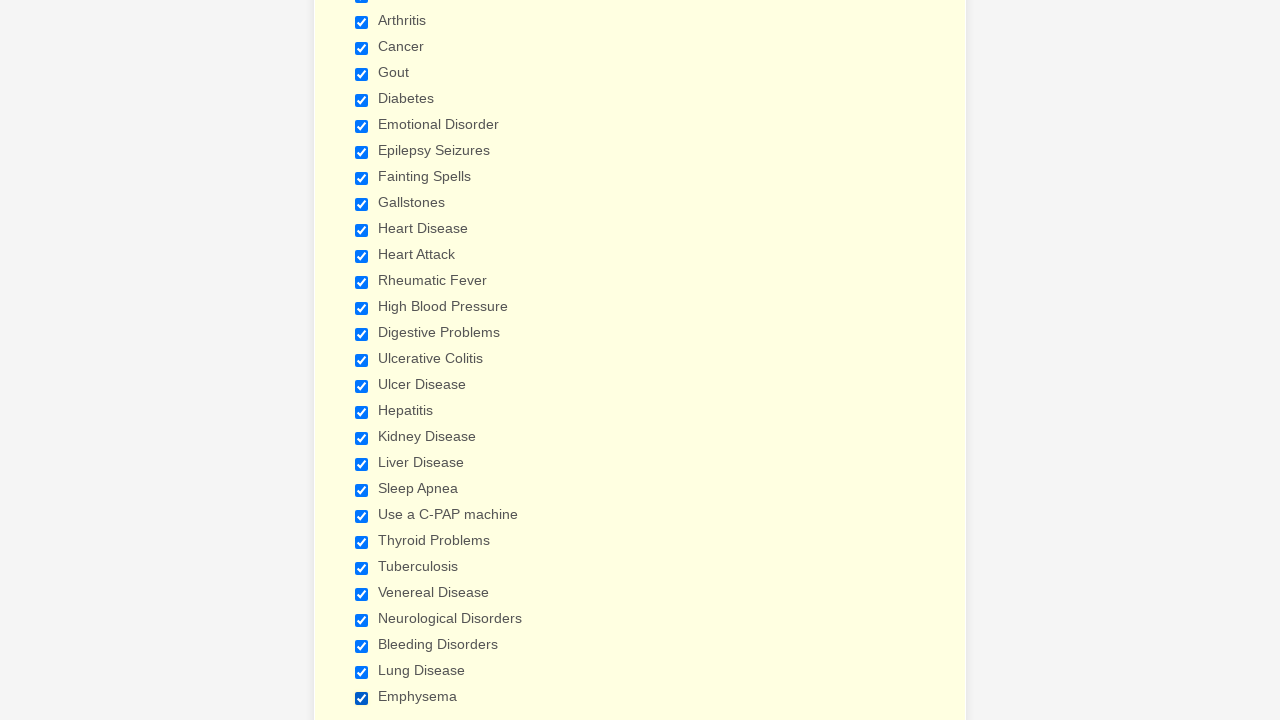

Verified that a checkbox is selected
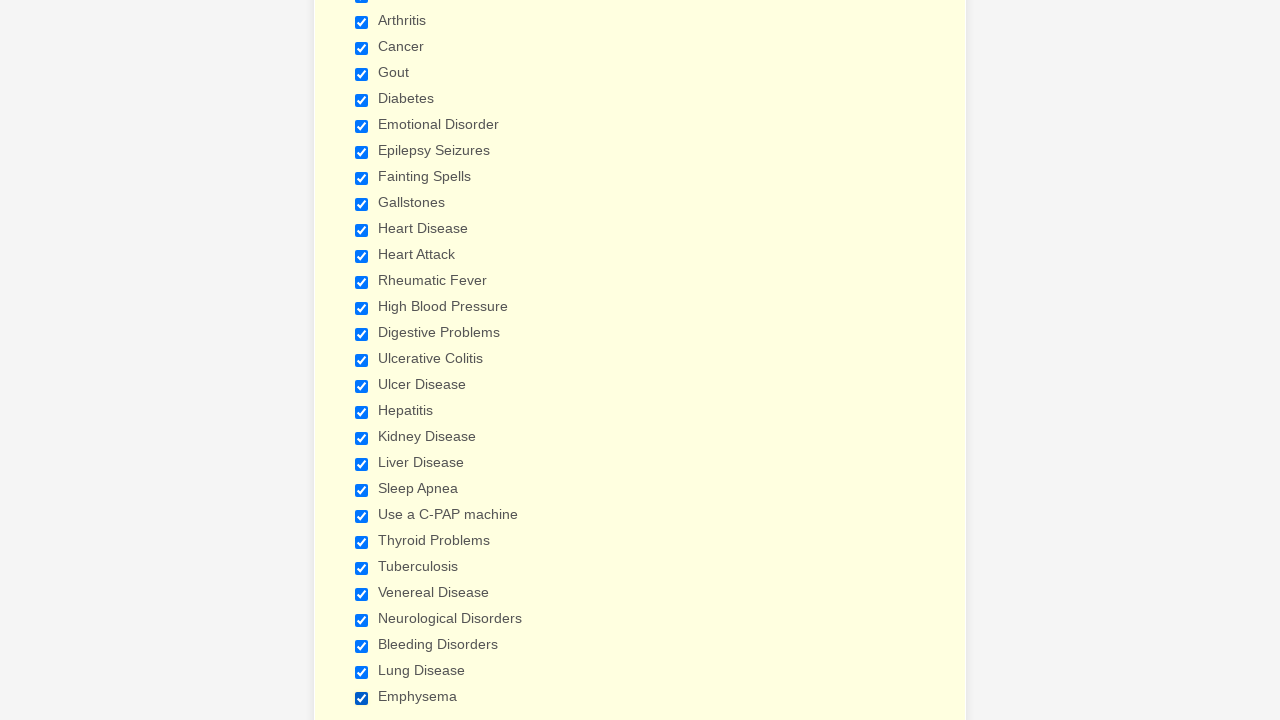

Verified that a checkbox is selected
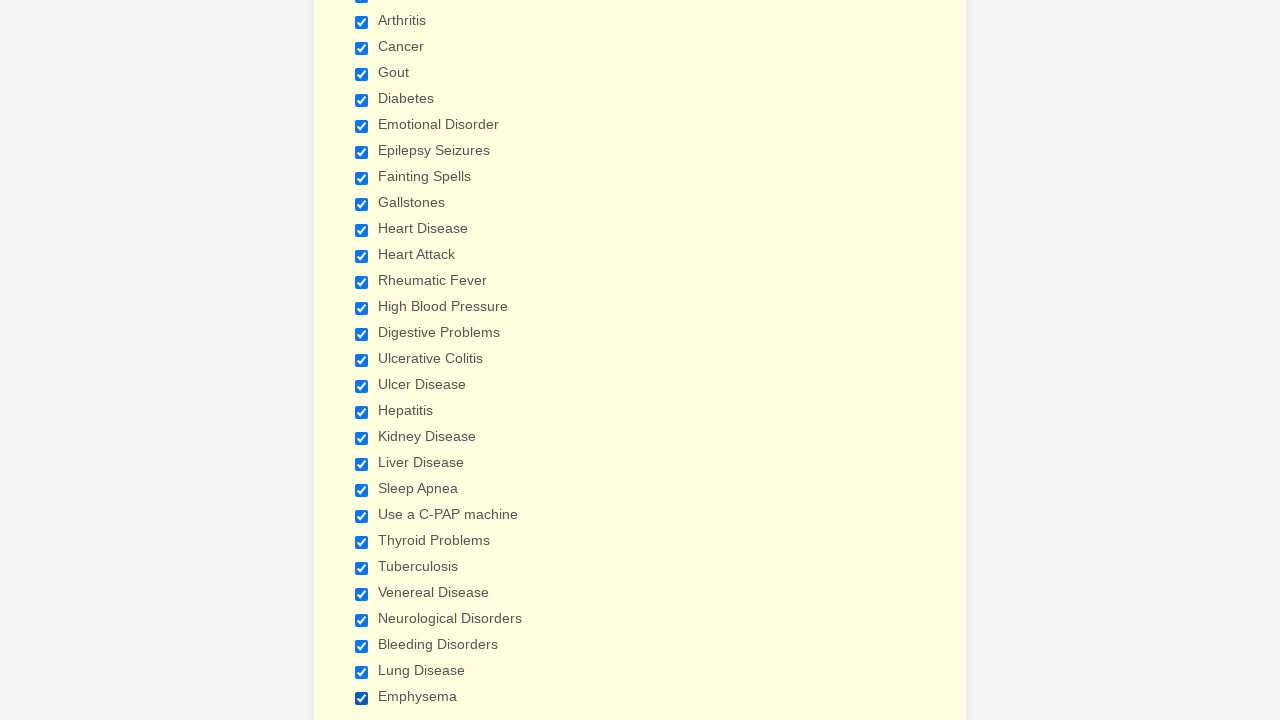

Verified that a checkbox is selected
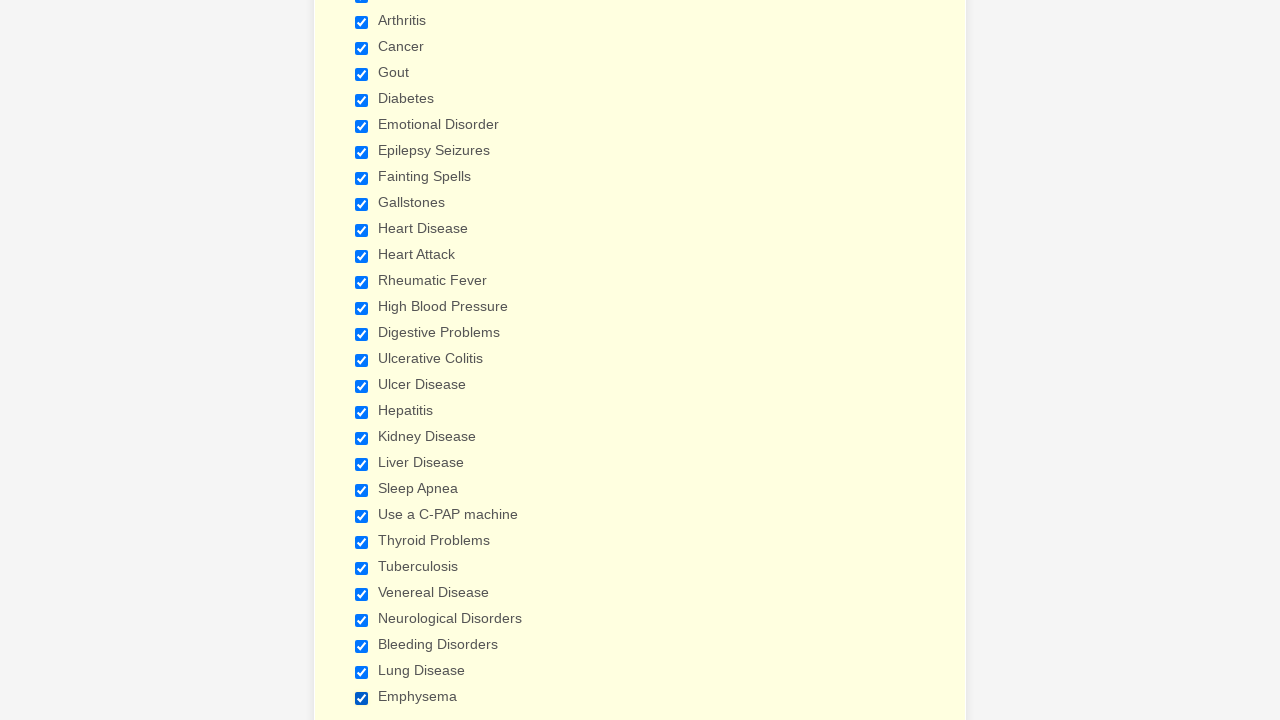

Verified that a checkbox is selected
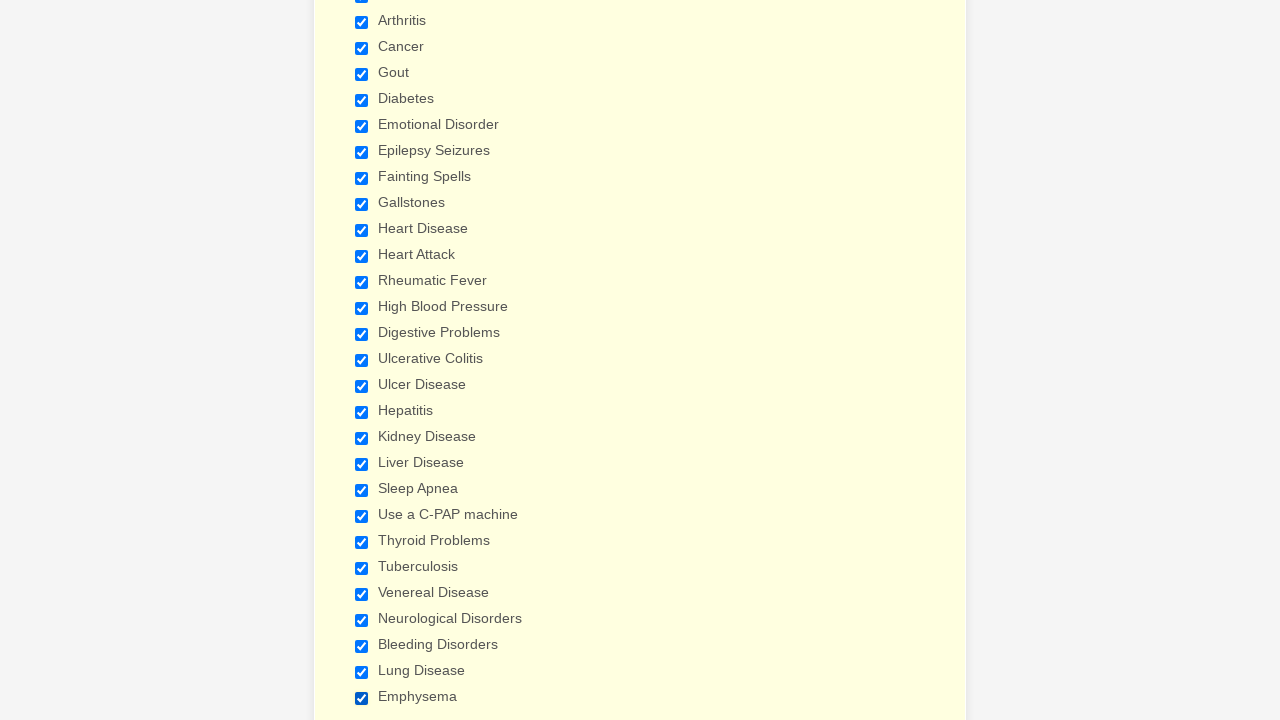

Verified that a checkbox is selected
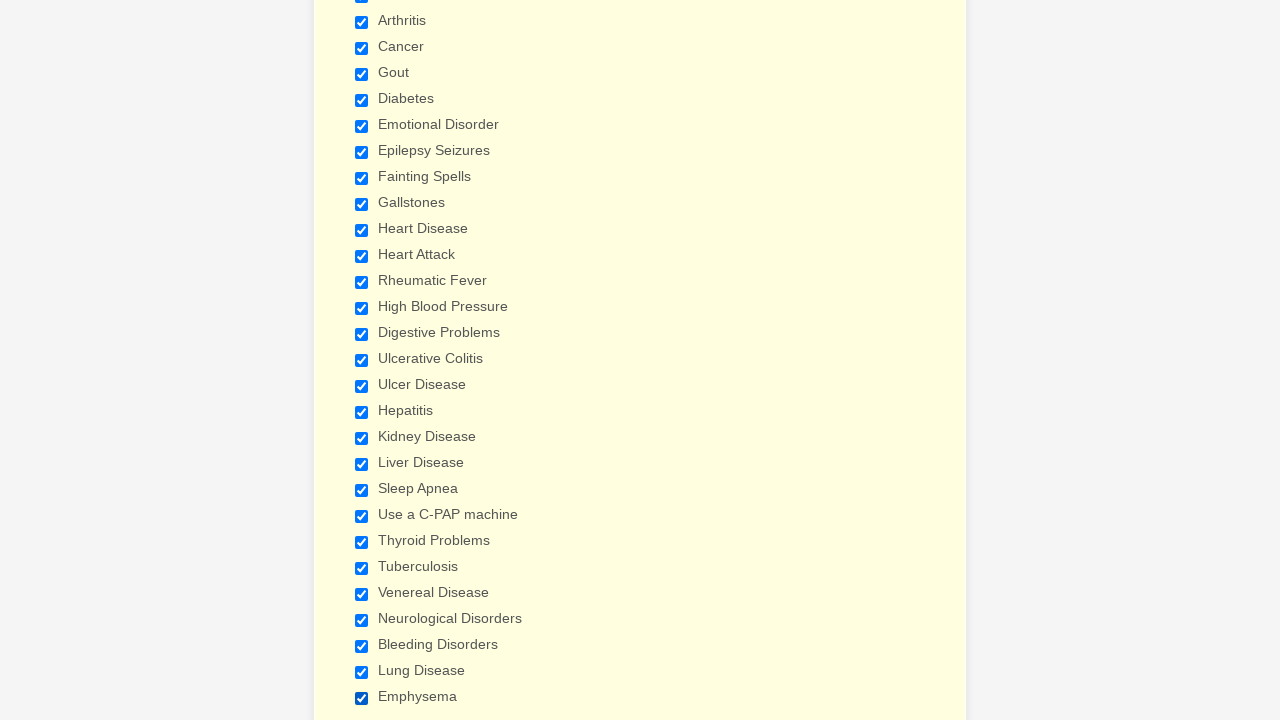

Verified that a checkbox is selected
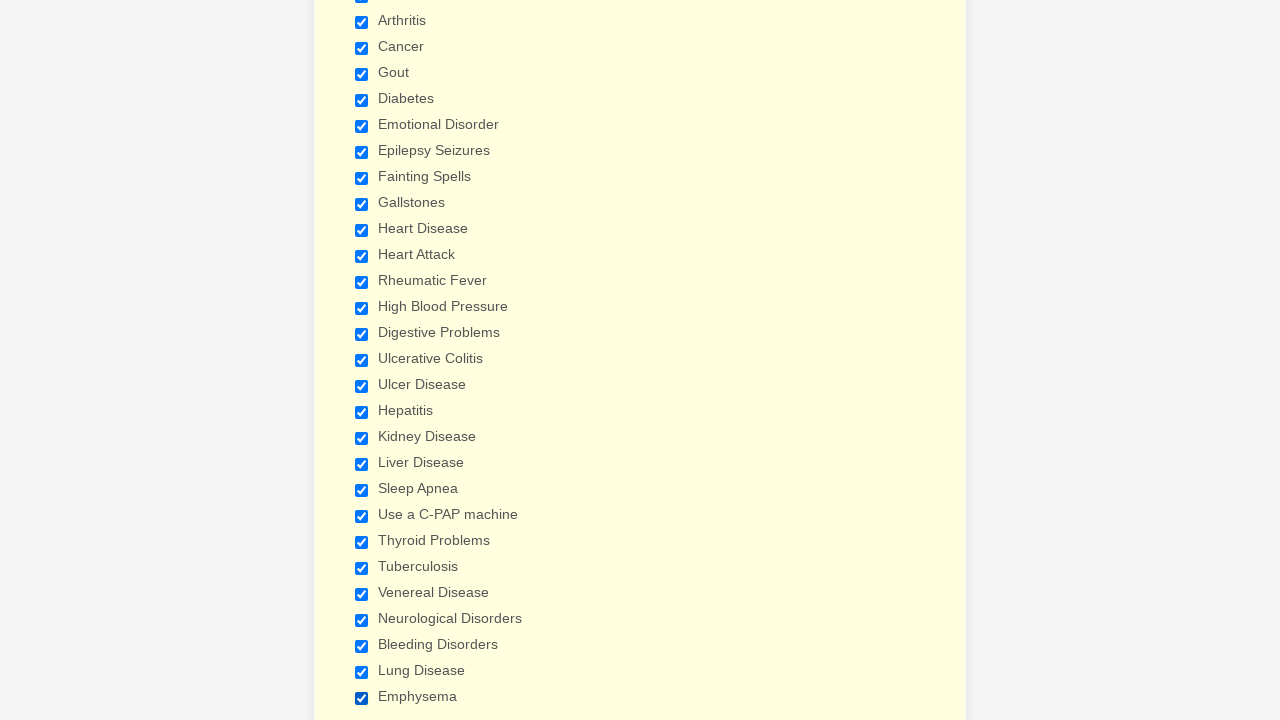

Verified that a checkbox is selected
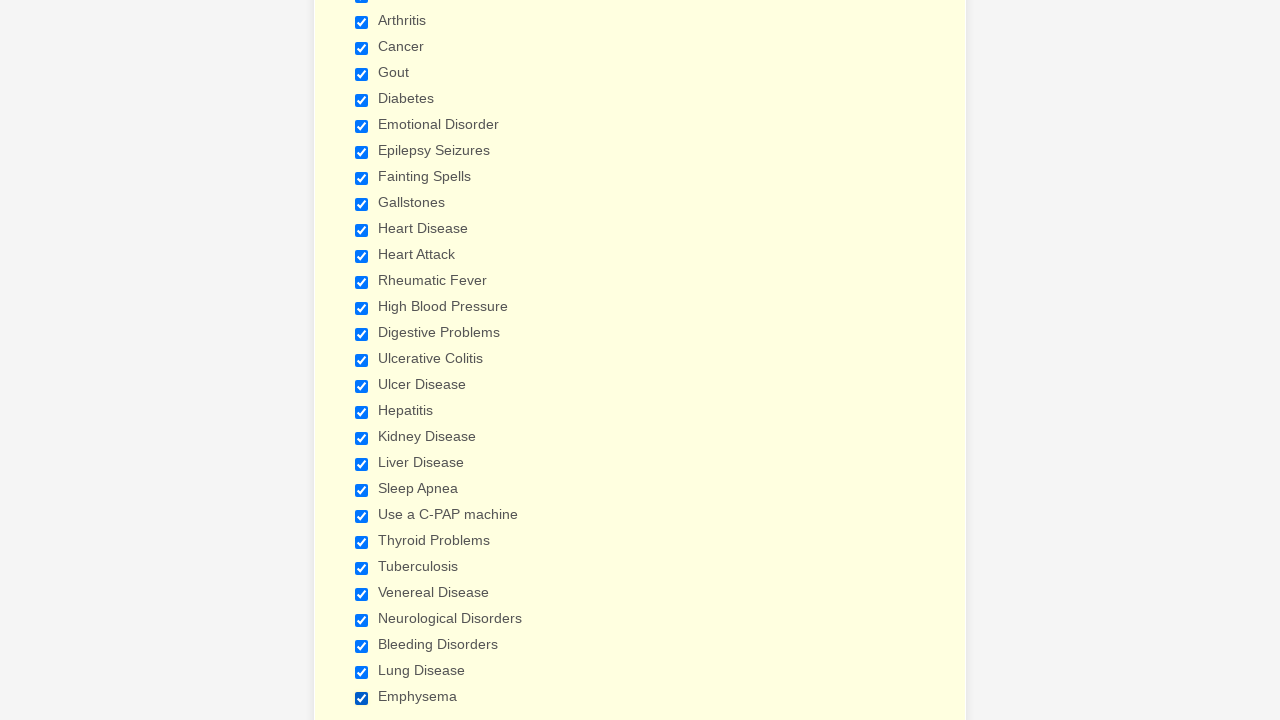

Verified that a checkbox is selected
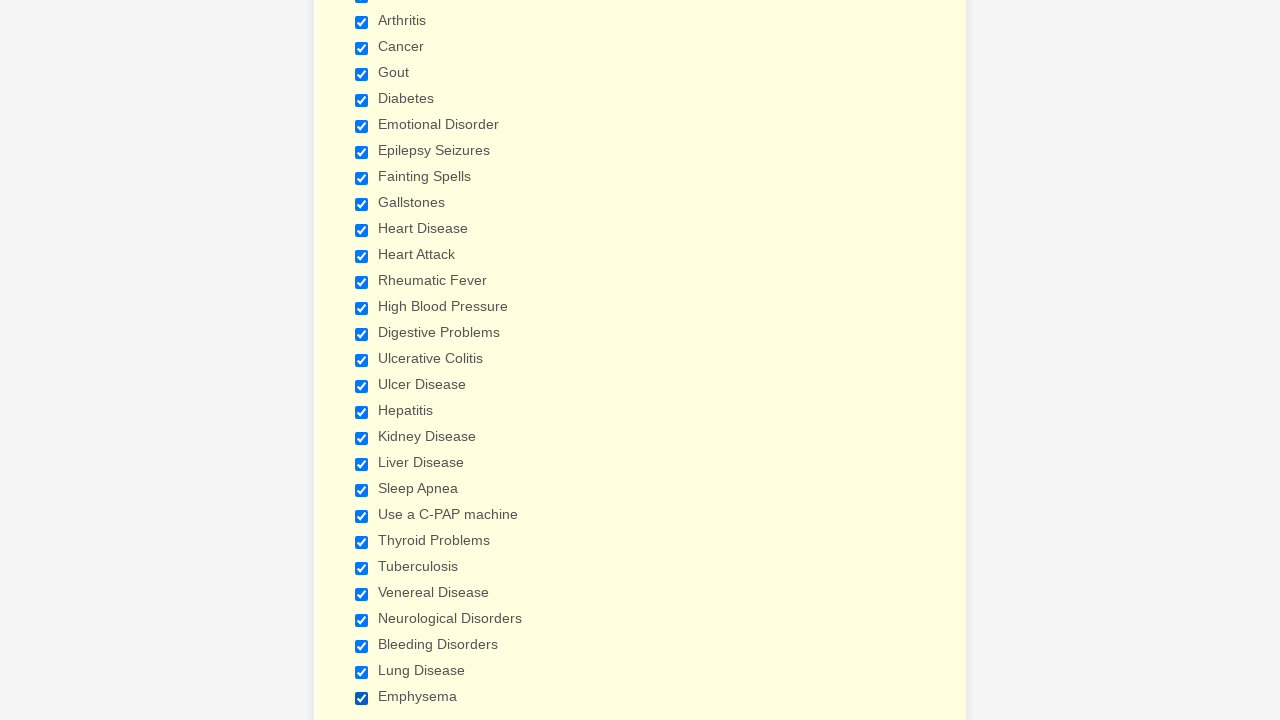

Verified that a checkbox is selected
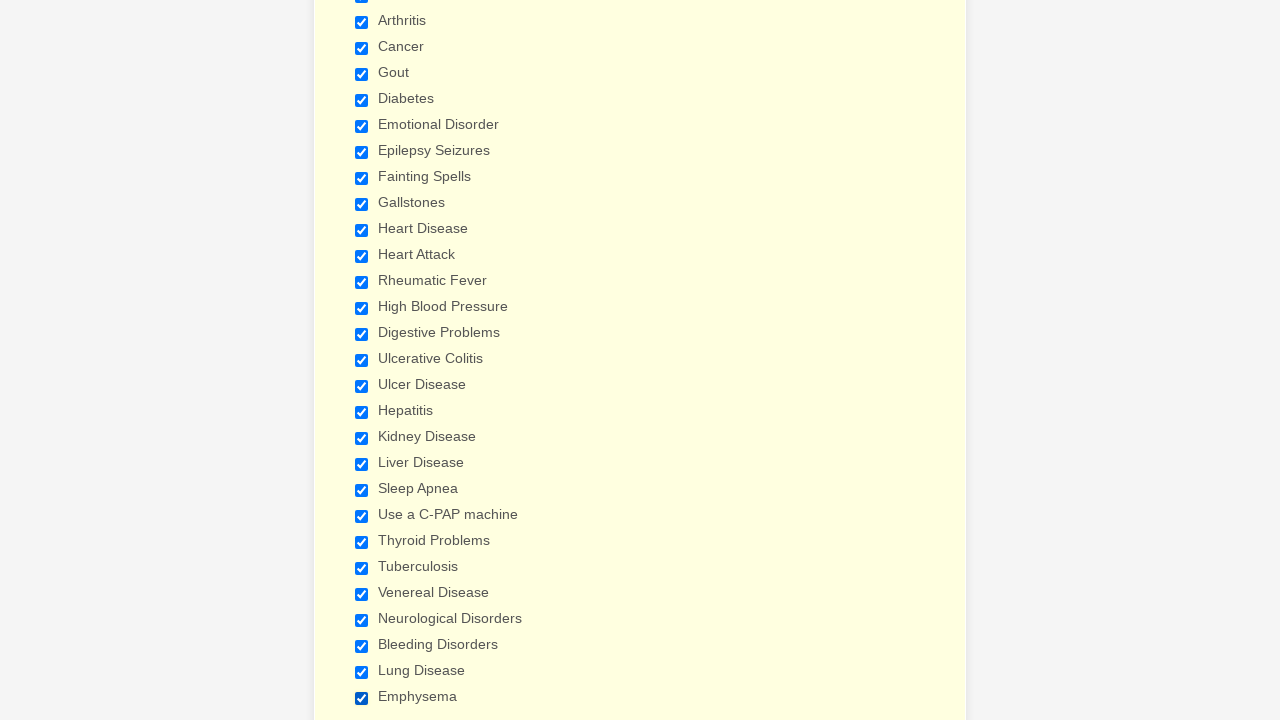

Verified that a checkbox is selected
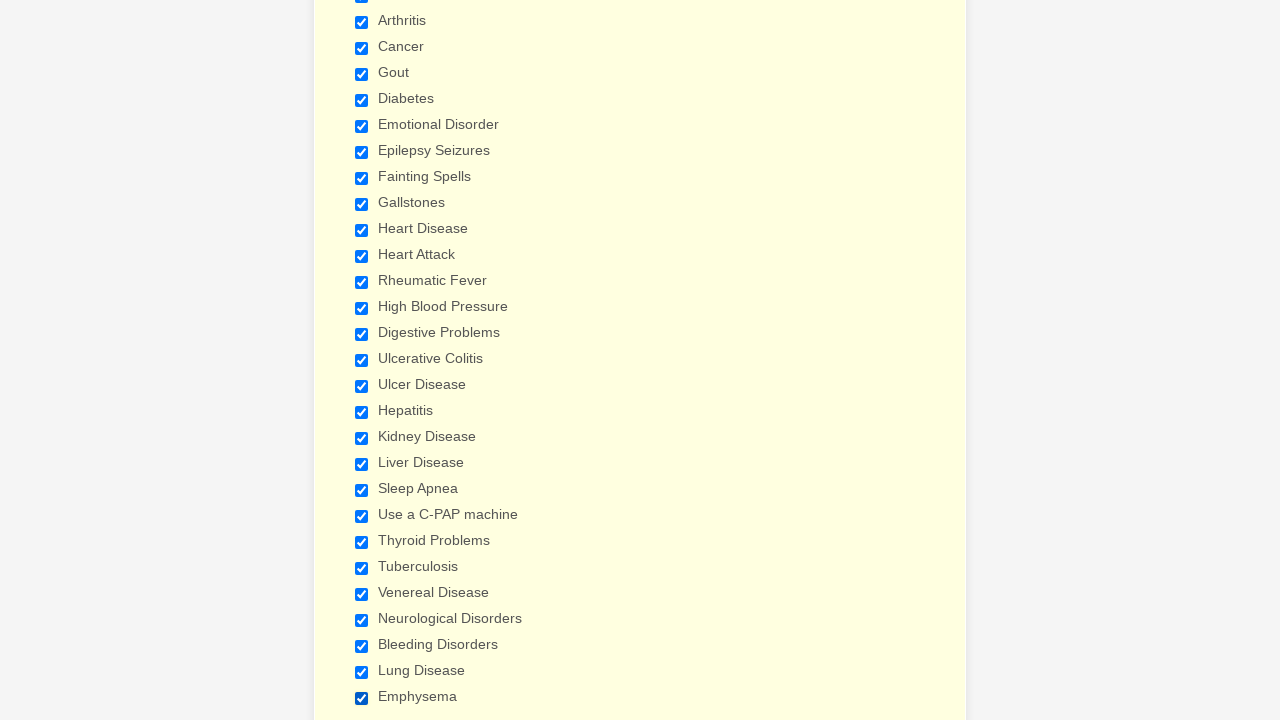

Verified that a checkbox is selected
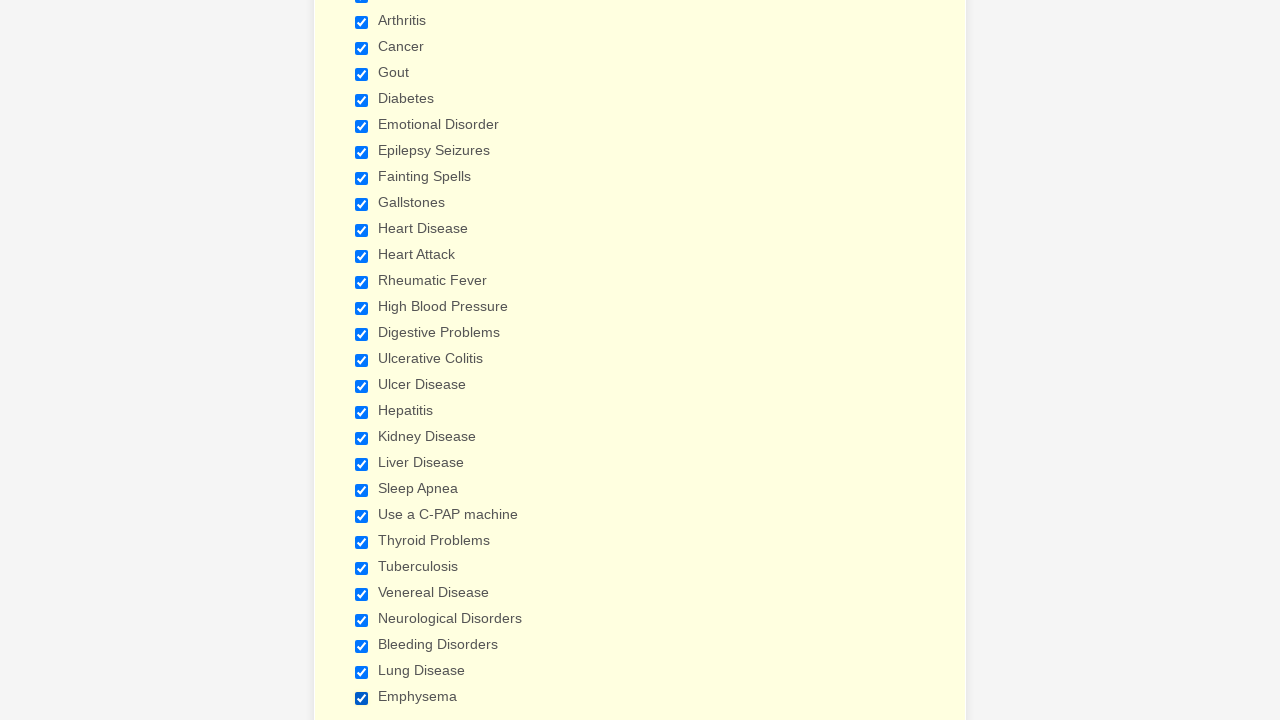

Verified that a checkbox is selected
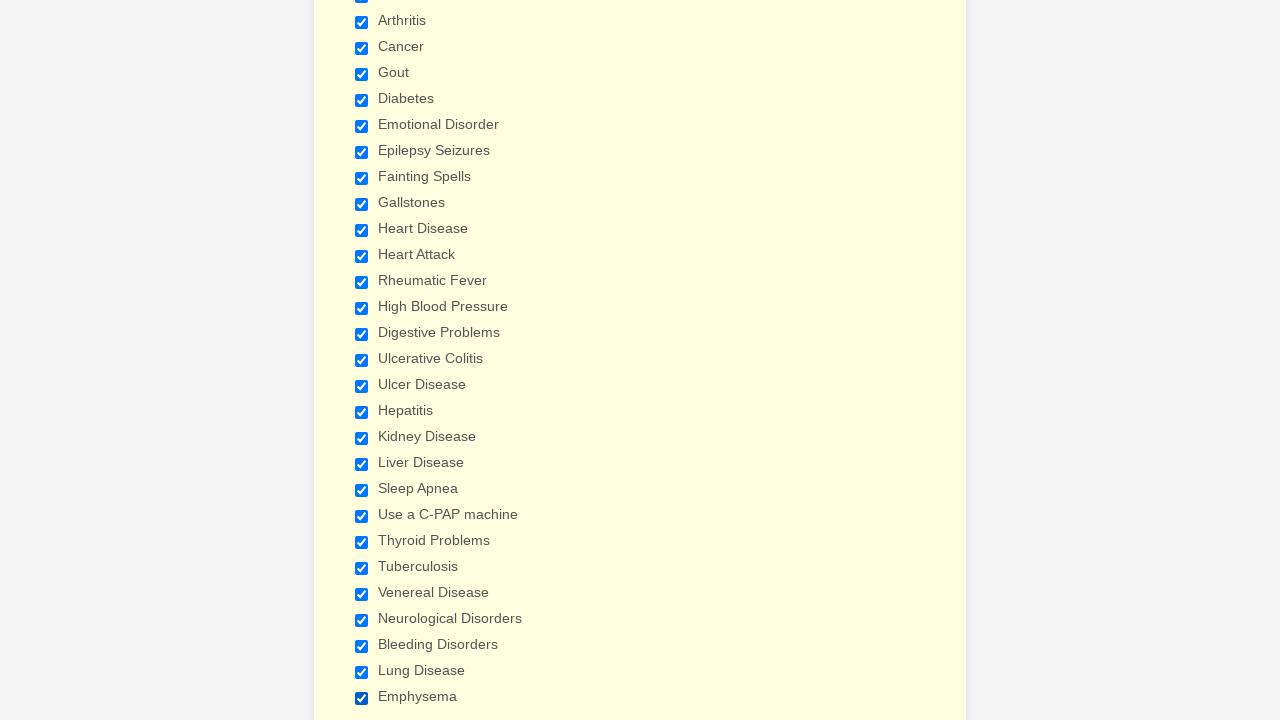

Verified that a checkbox is selected
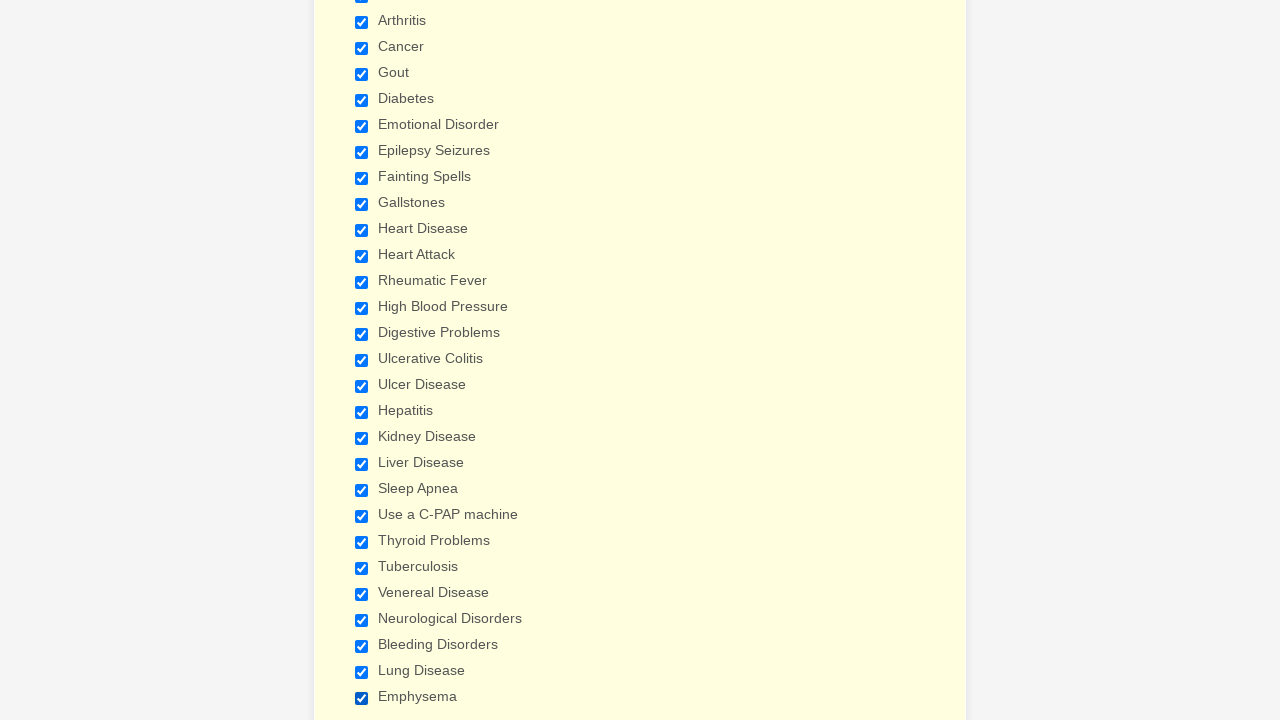

Verified that a checkbox is selected
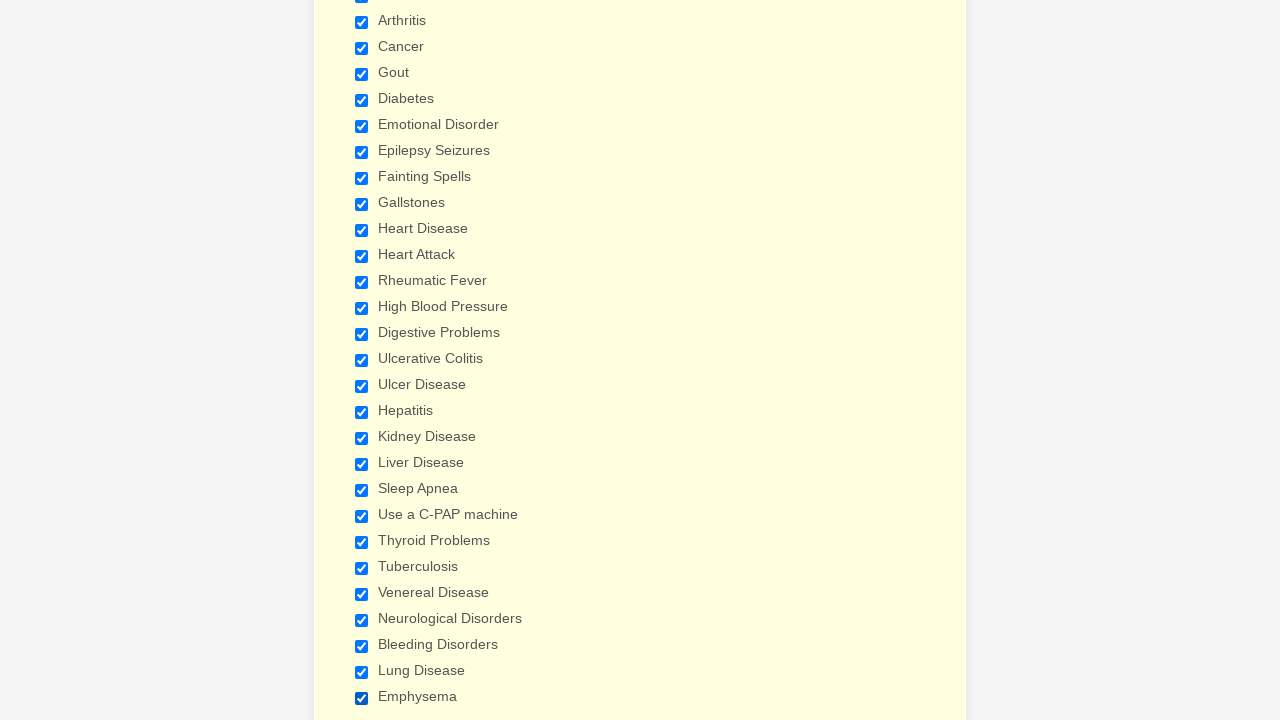

Verified that a checkbox is selected
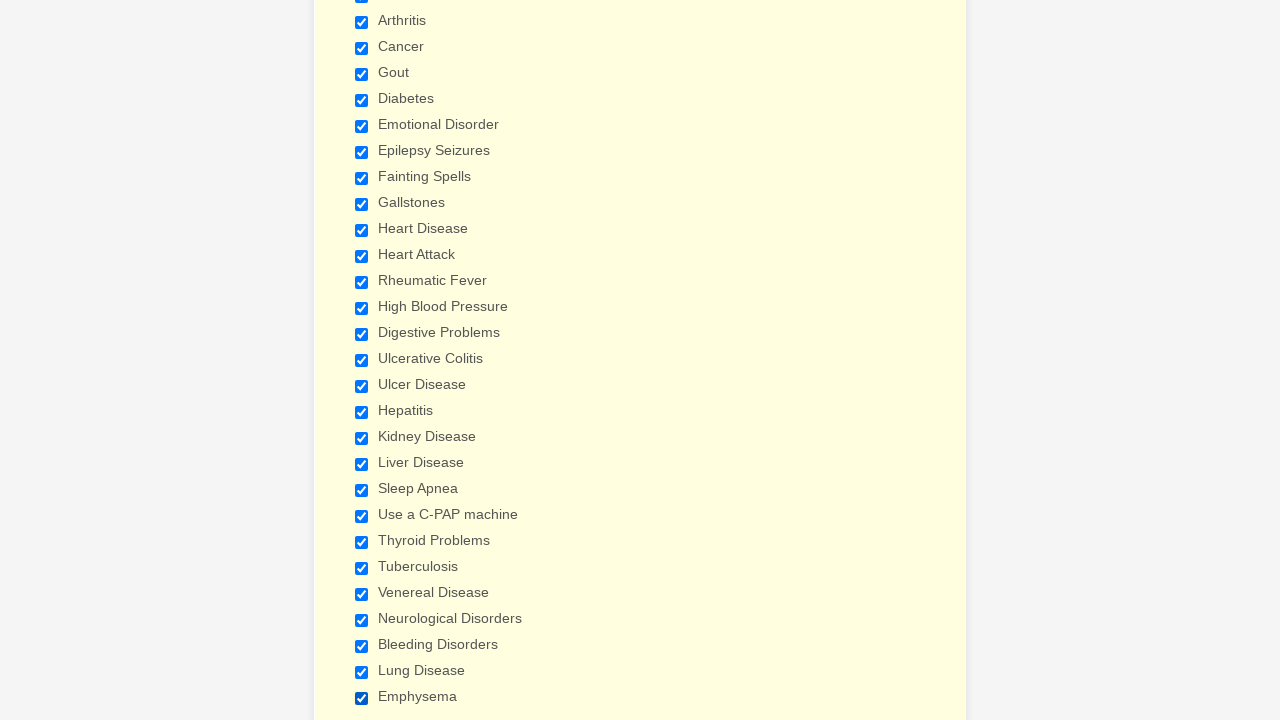

Verified that a checkbox is selected
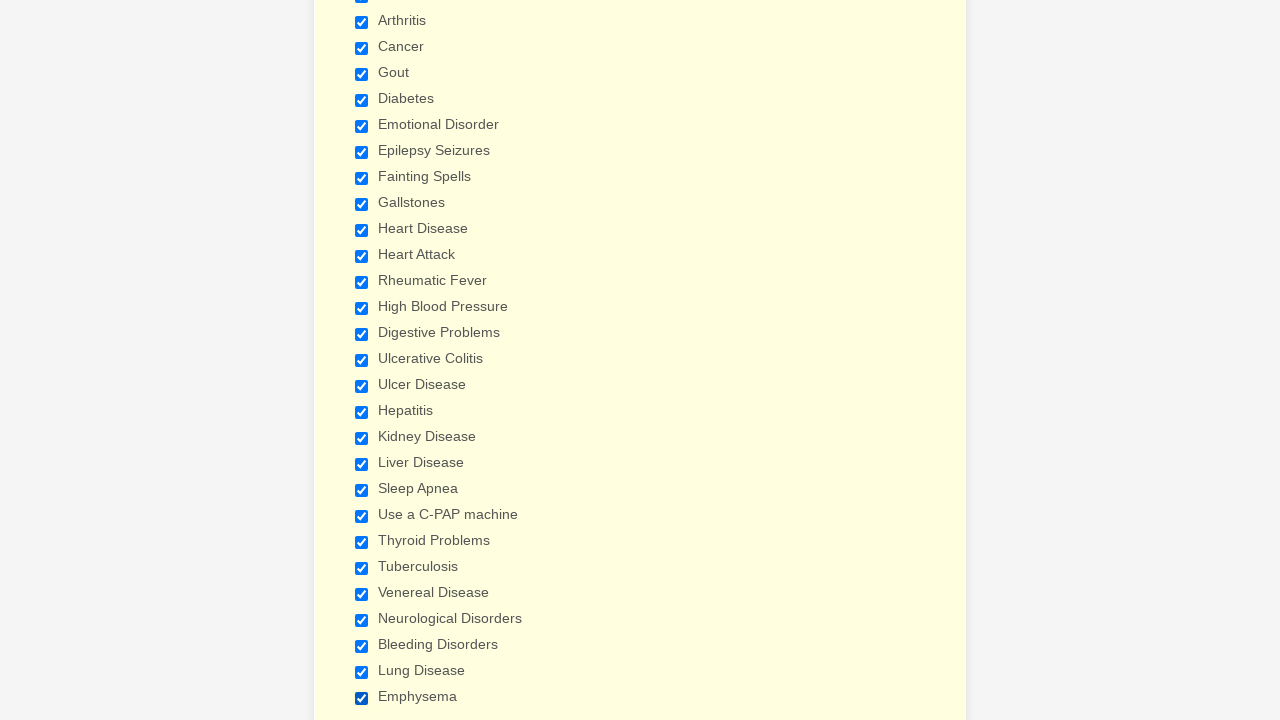

Verified that a checkbox is selected
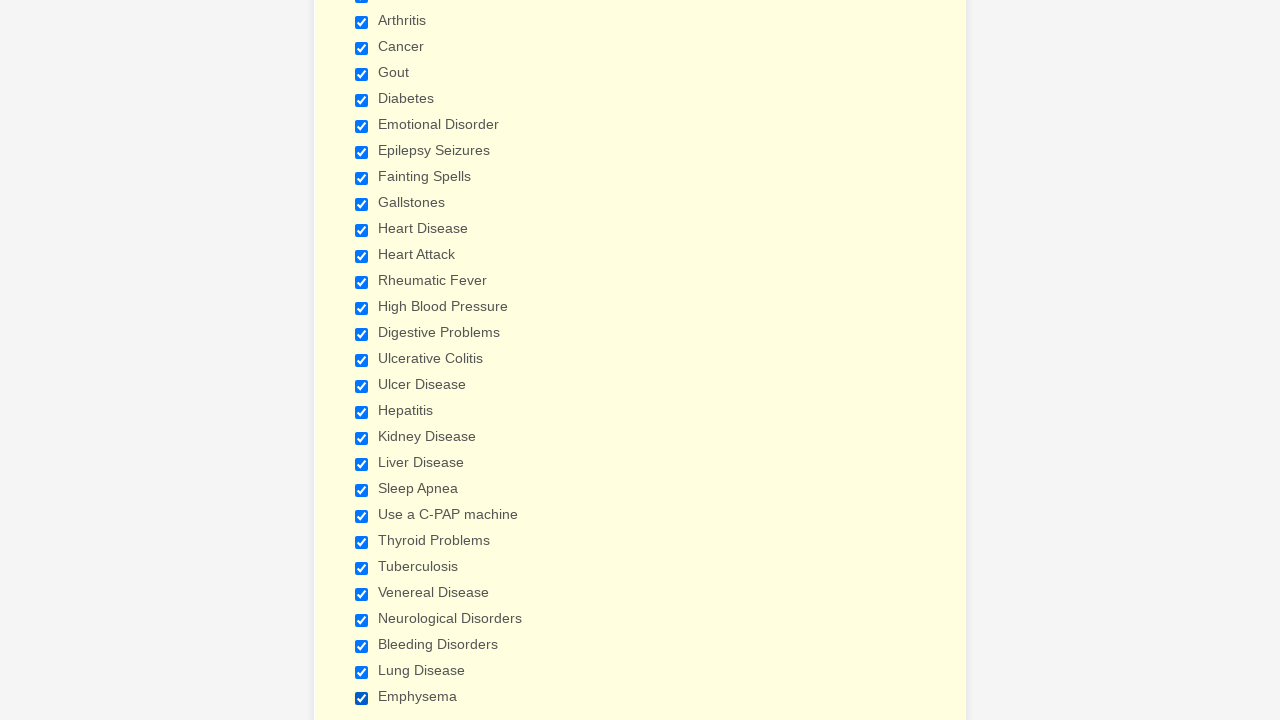

Verified that a checkbox is selected
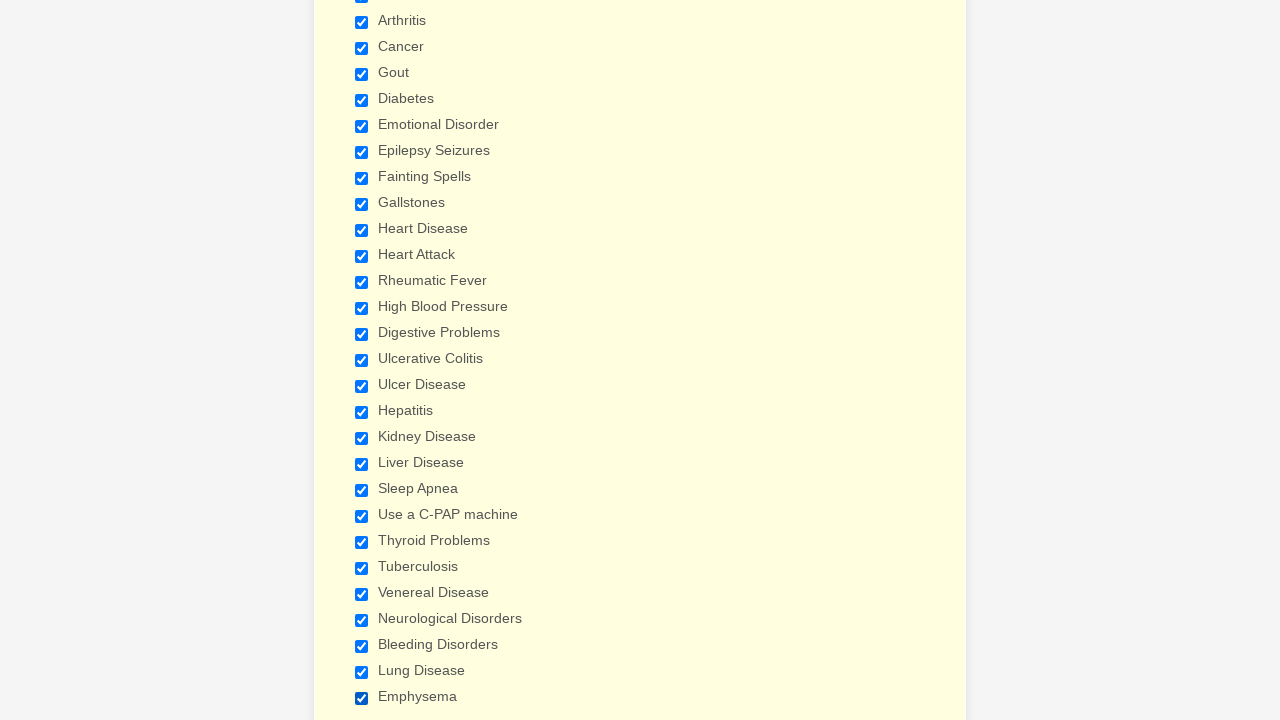

Verified that a checkbox is selected
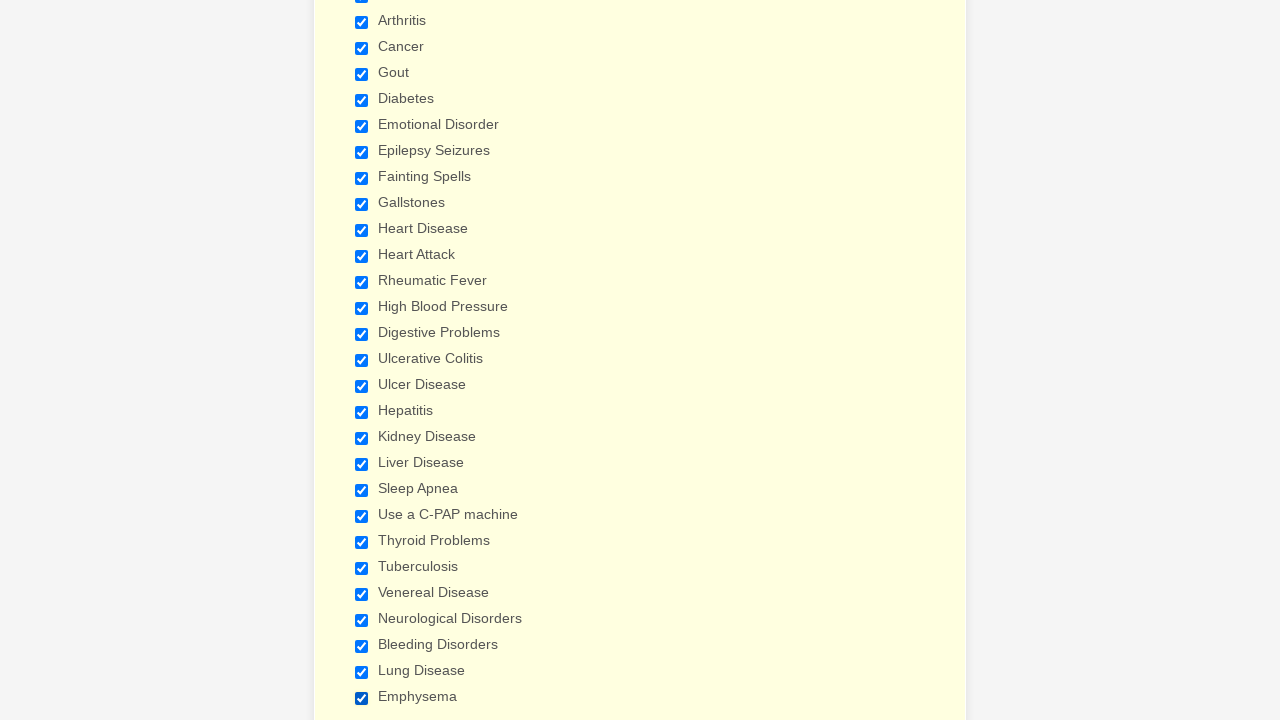

Verified that a checkbox is selected
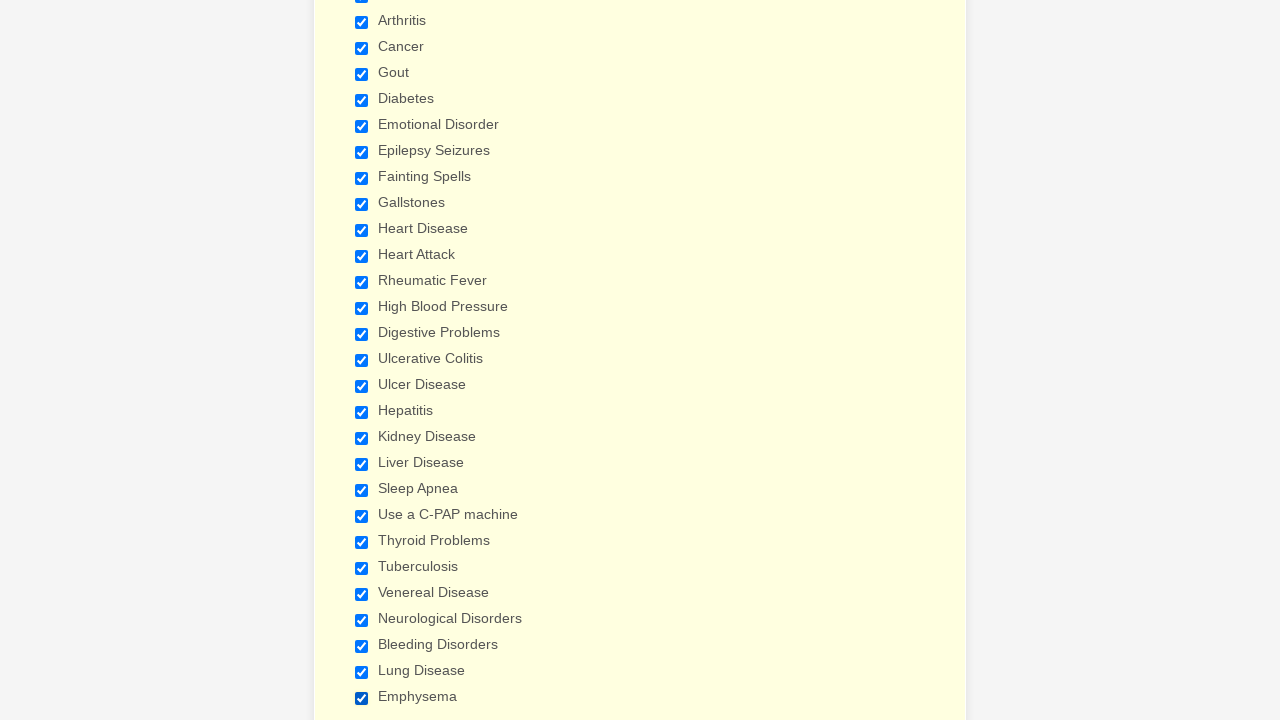

Verified that a checkbox is selected
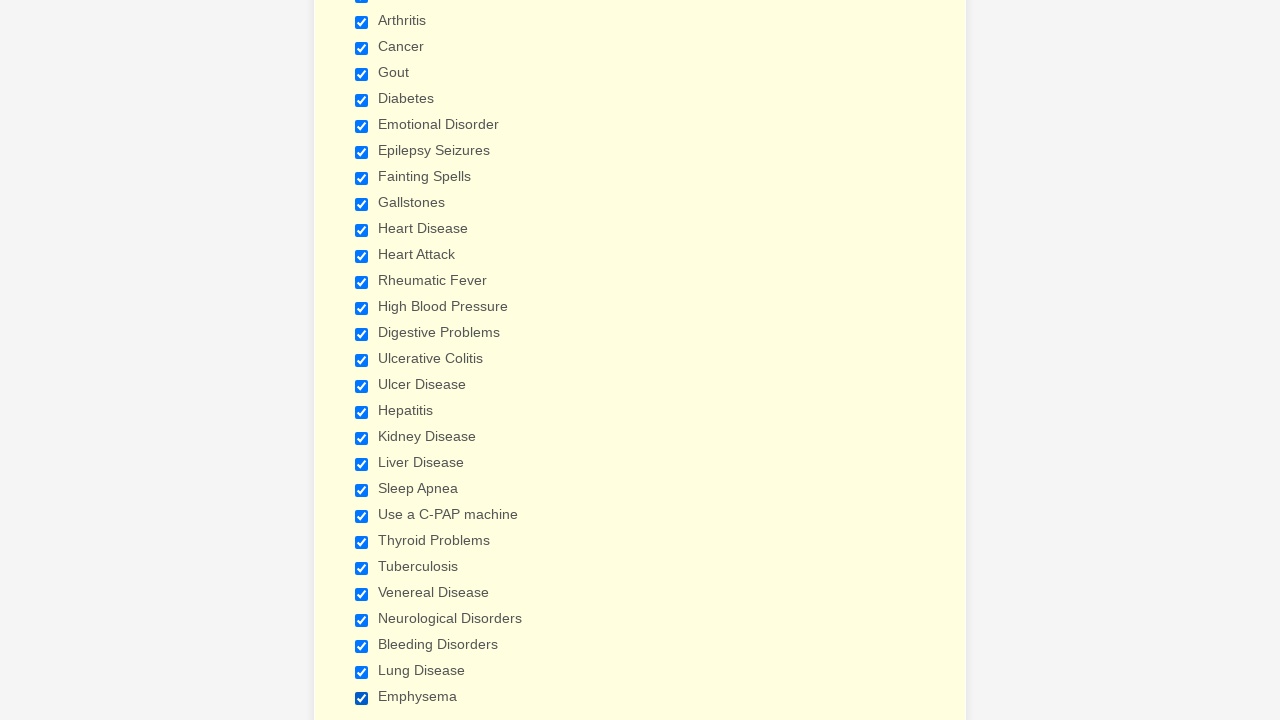

Verified that a checkbox is selected
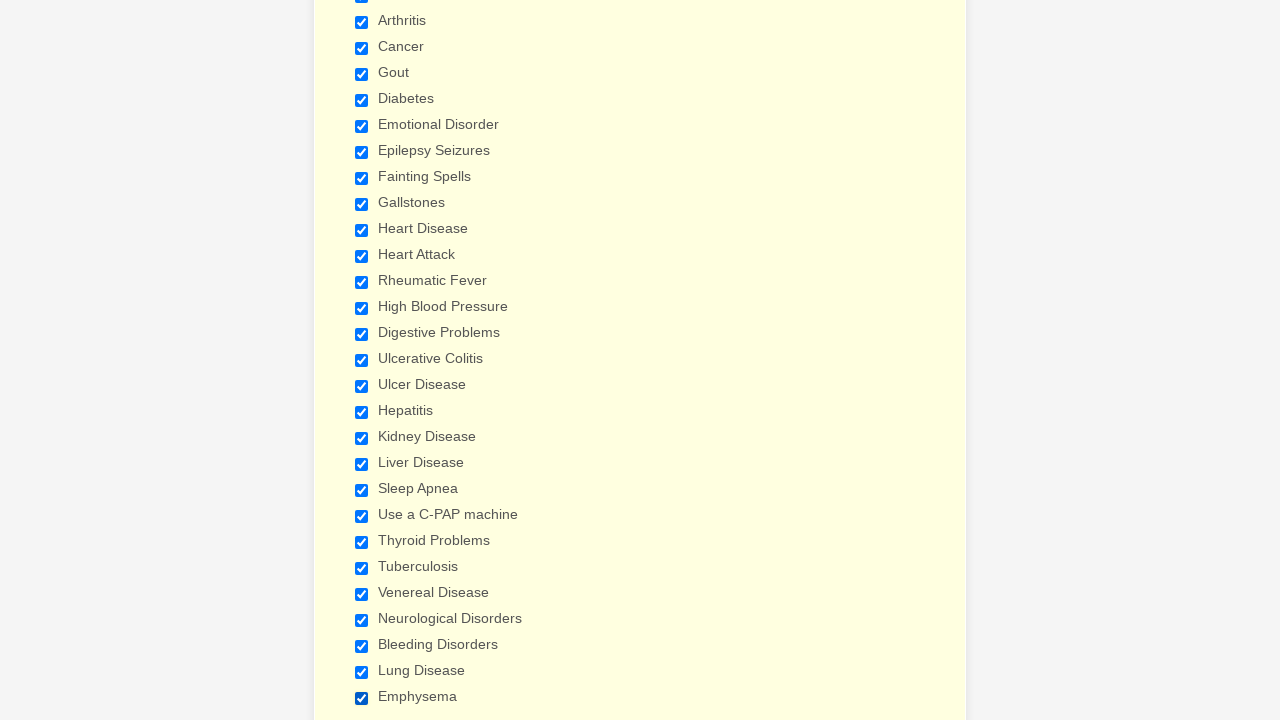

Verified that a checkbox is selected
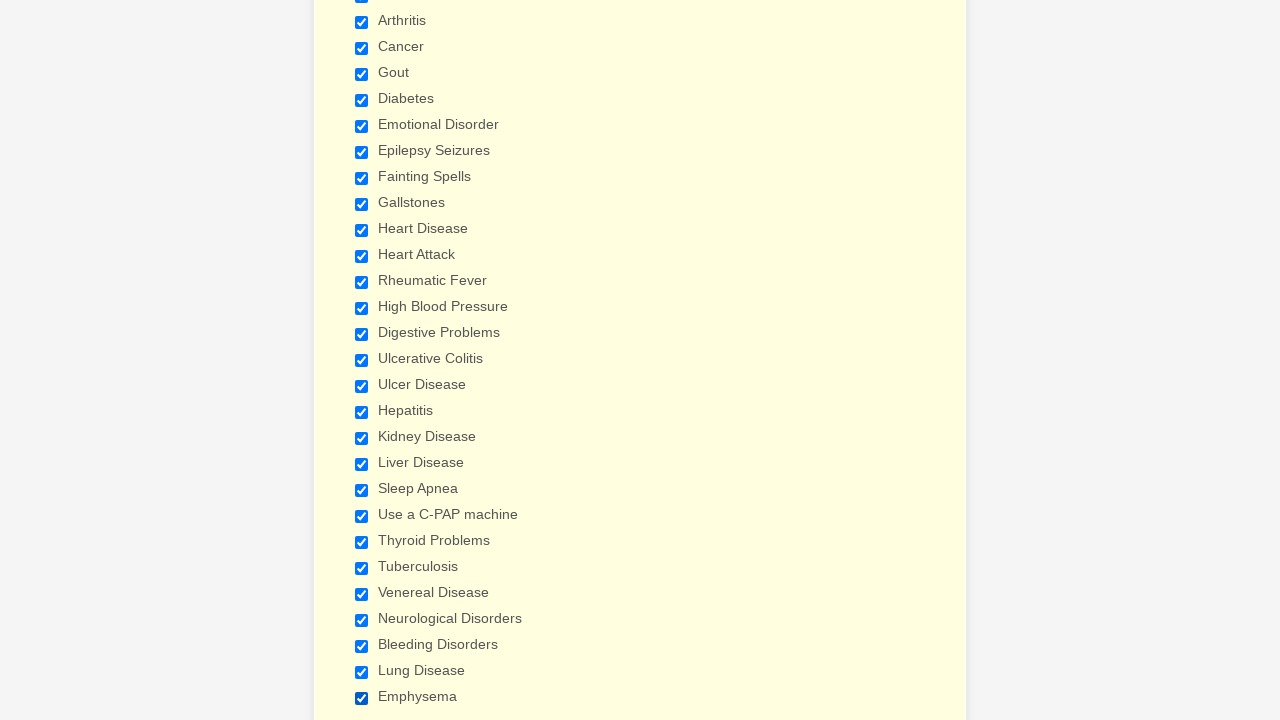

Verified that a checkbox is selected
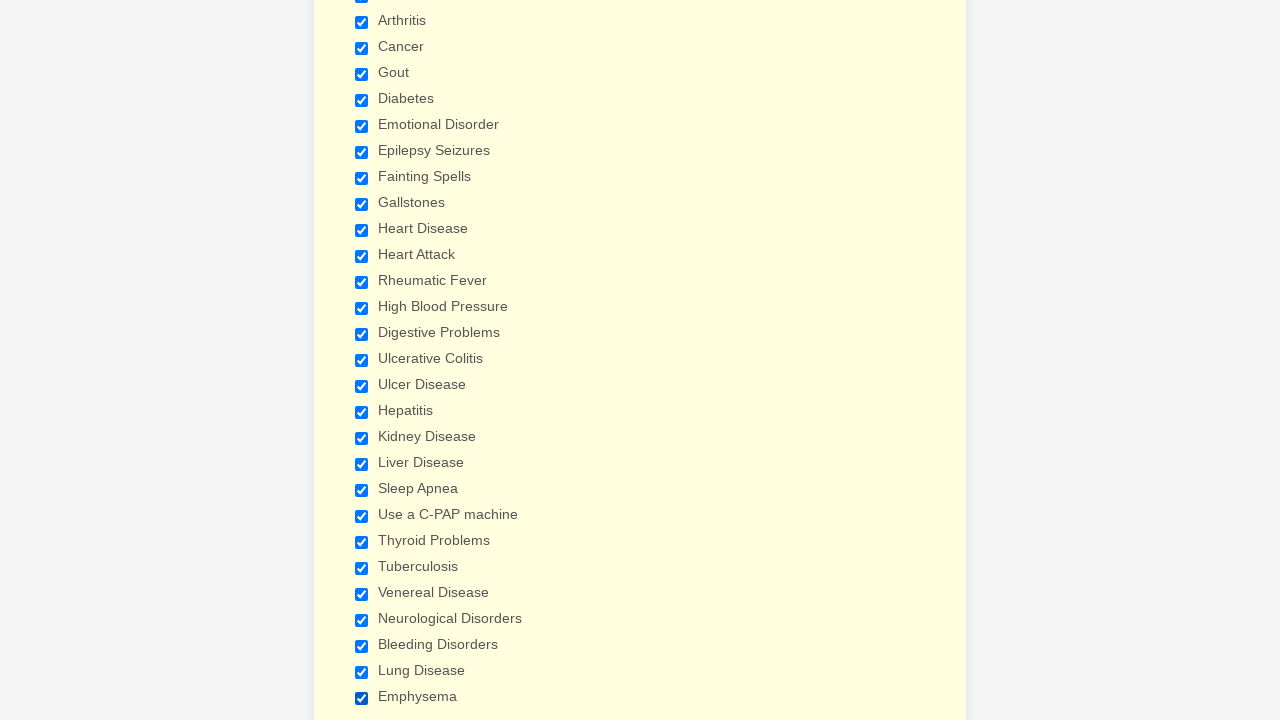

Verified that a checkbox is selected
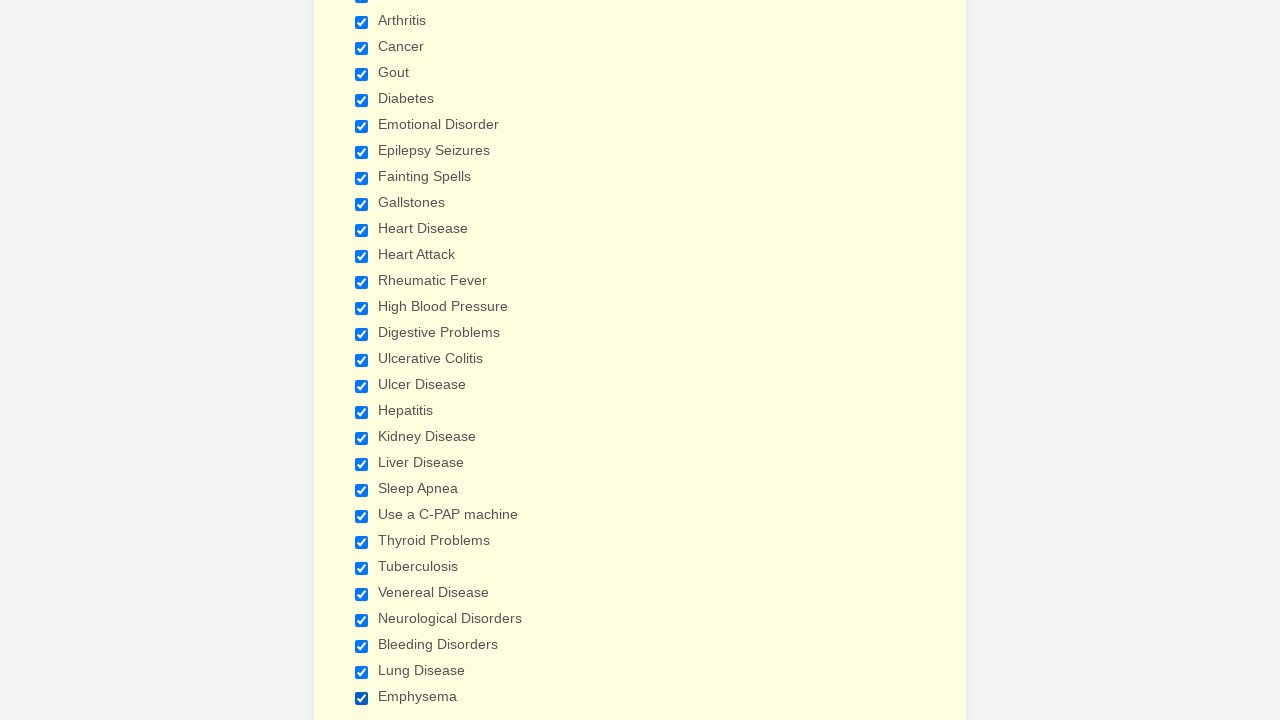

Verified that a checkbox is selected
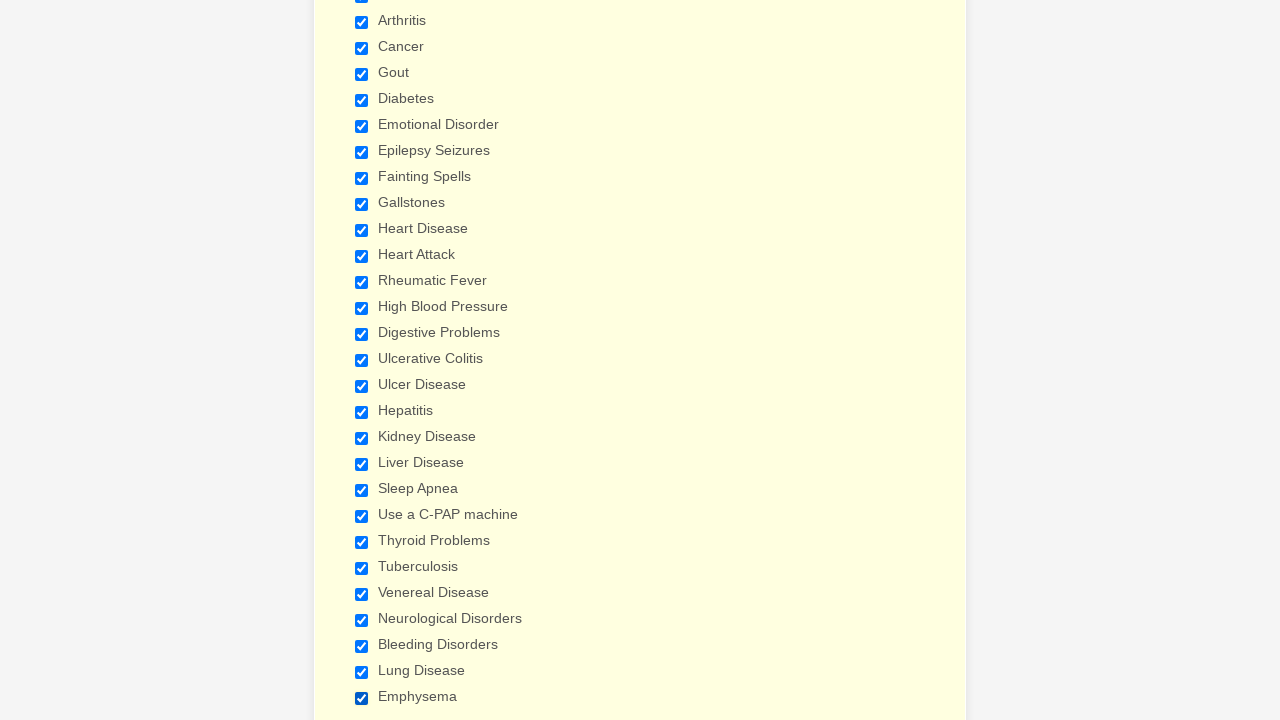

Verified that a checkbox is selected
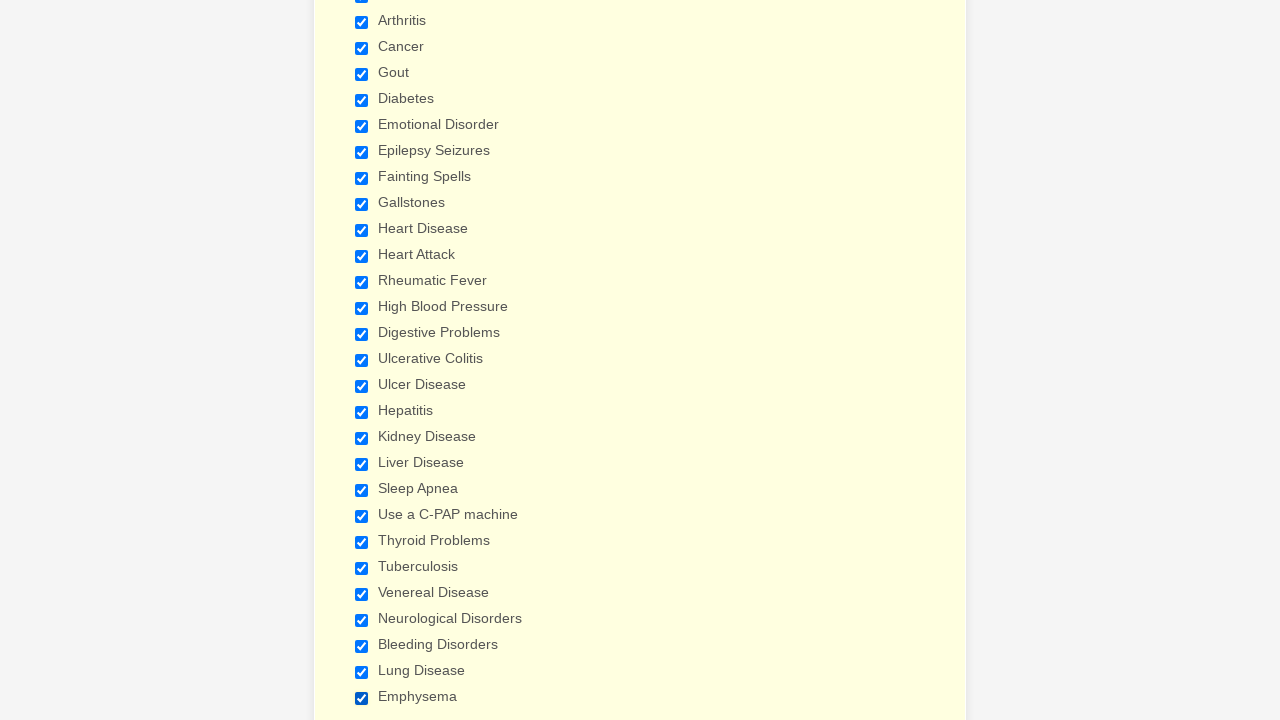

Verified that a checkbox is selected
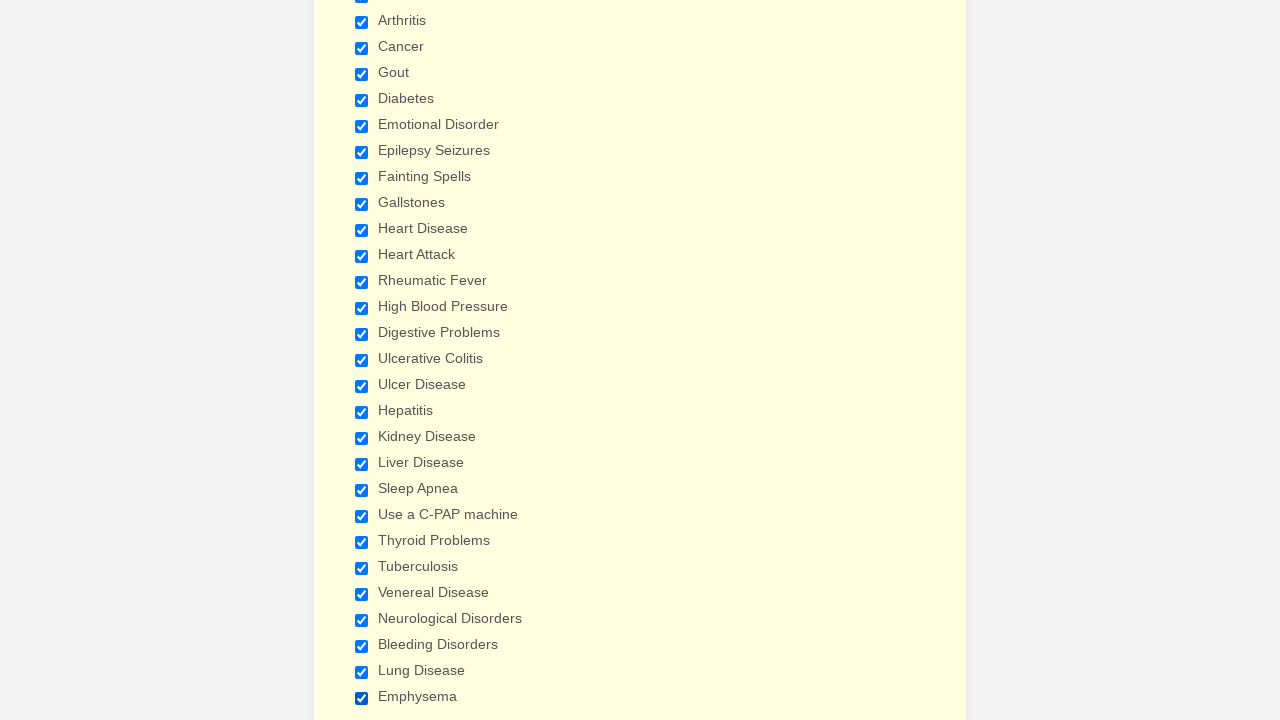

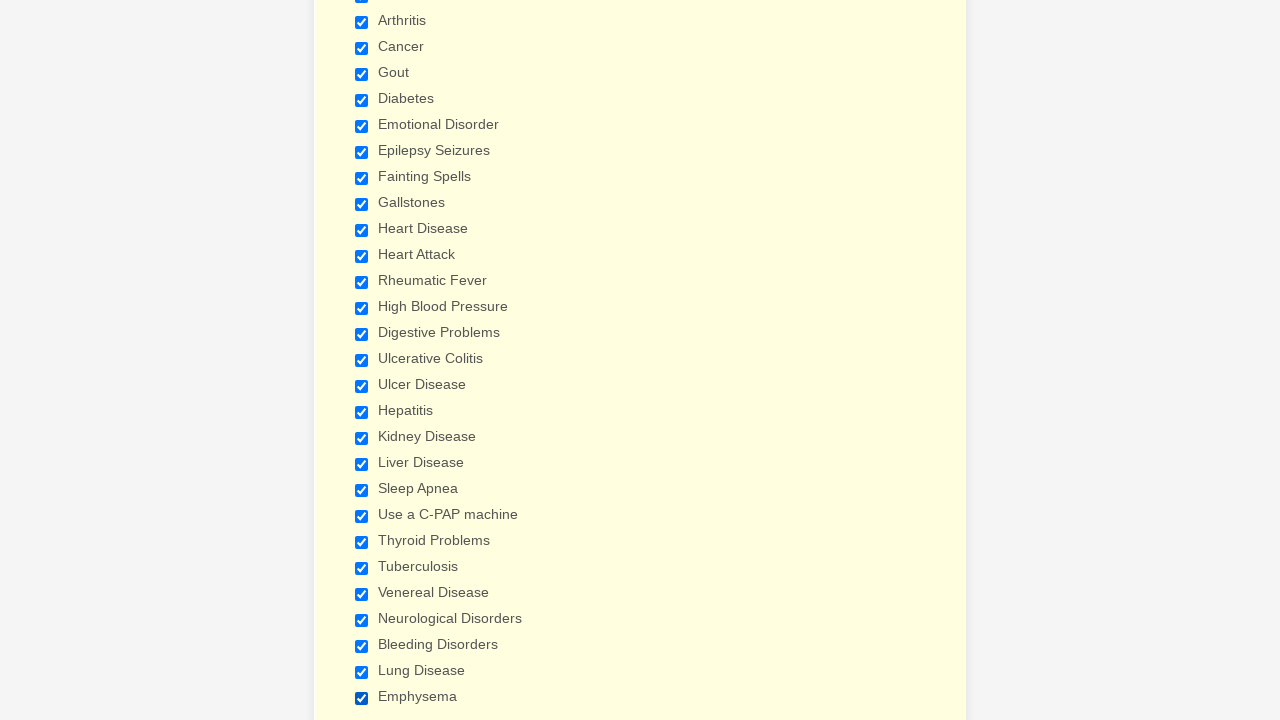